Verifies that product cards have action buttons that are enabled and clickable

Starting URL: https://www.demoblaze.com/index.html

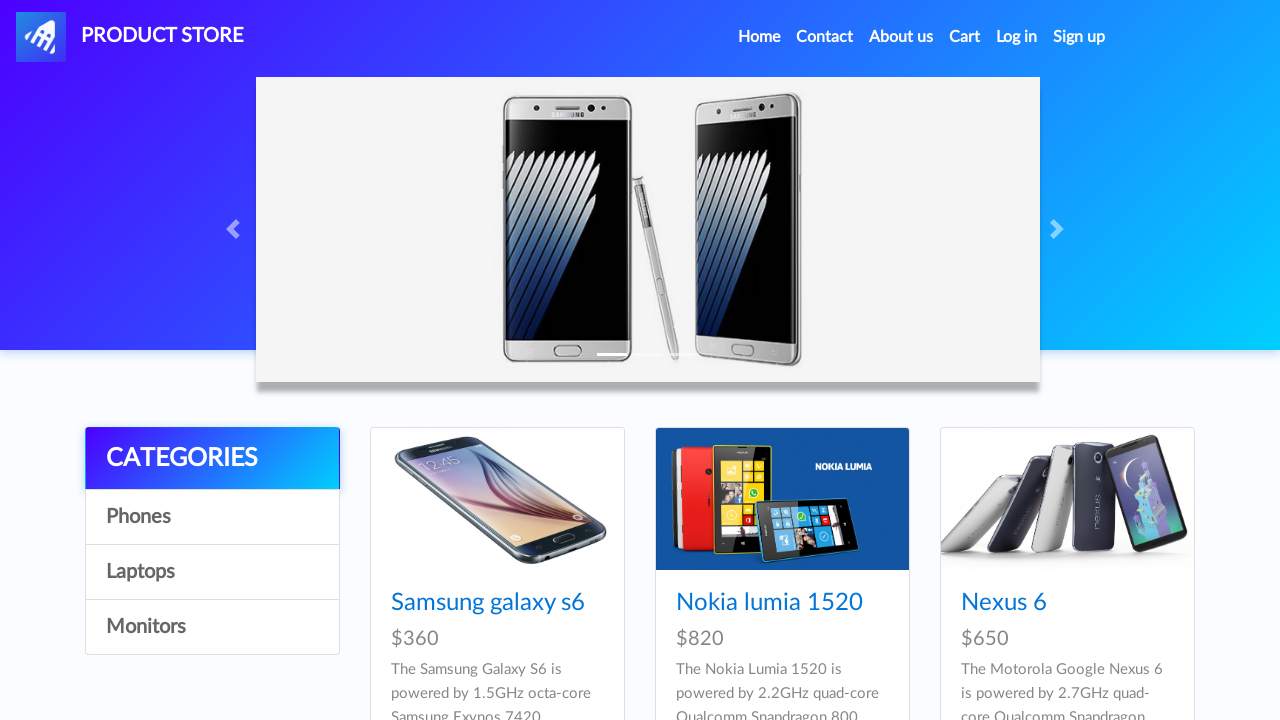

Waited for product cards to load
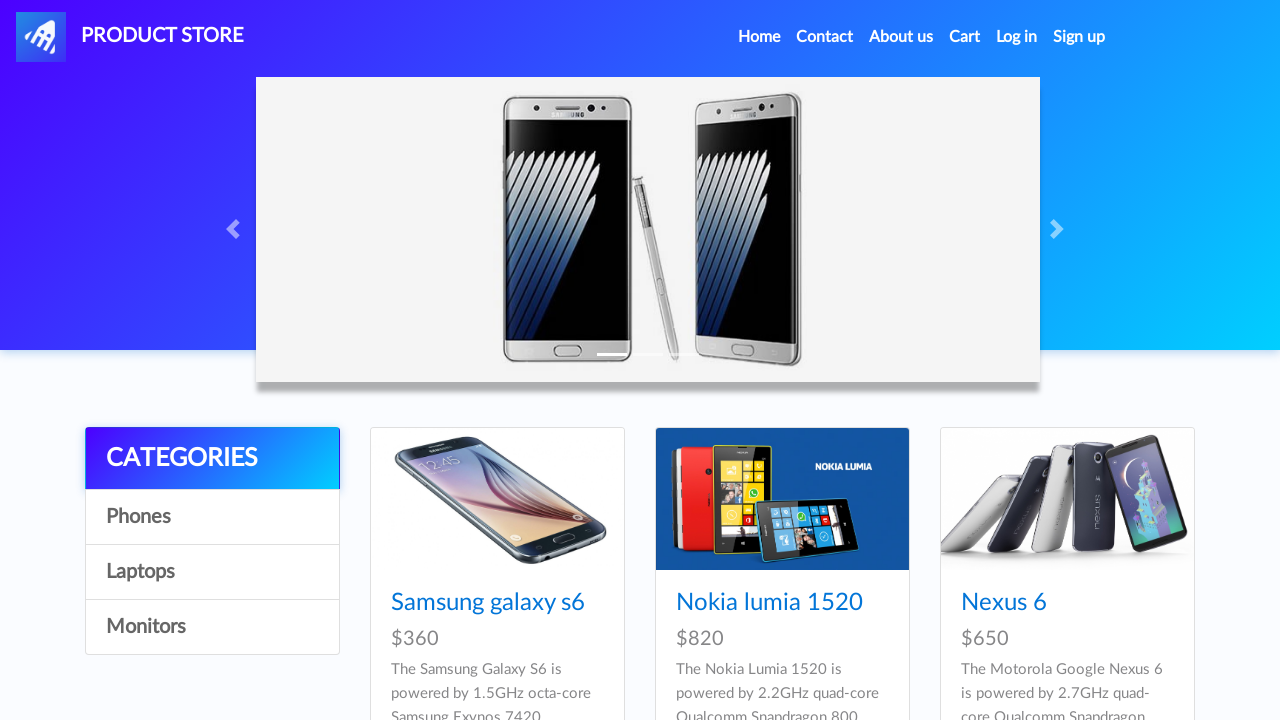

Retrieved all product cards from the page
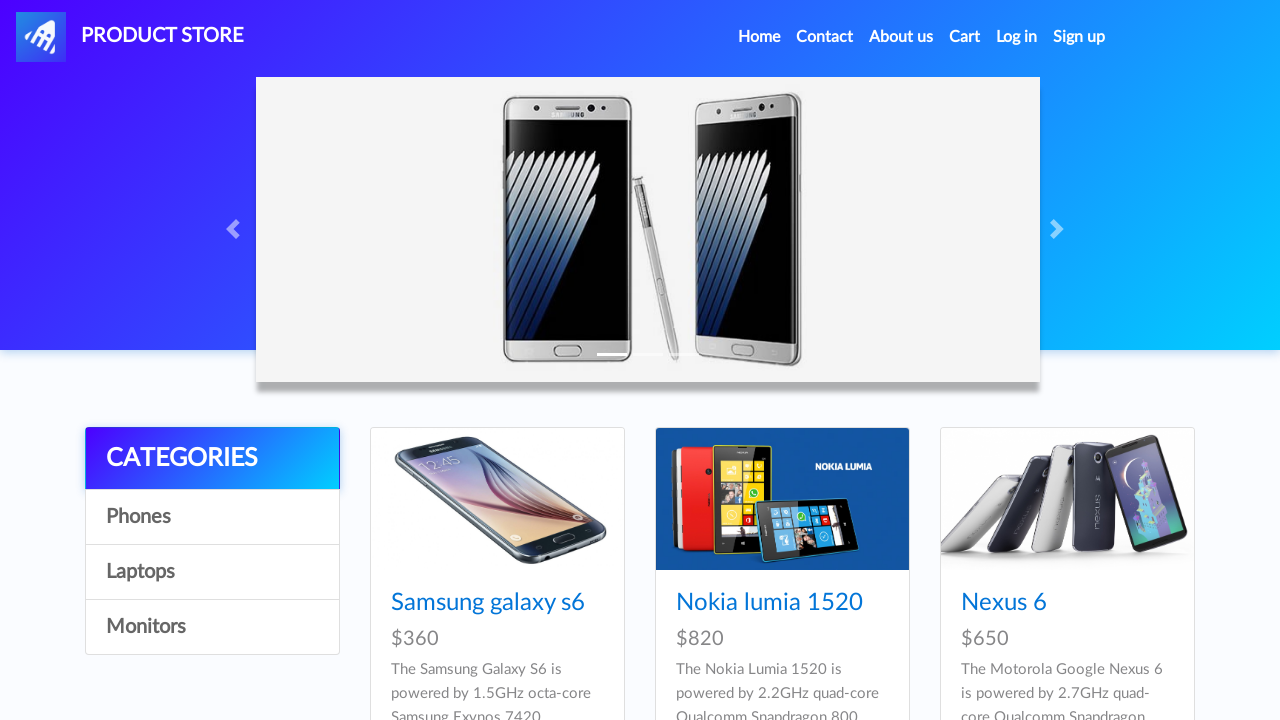

Queried for button elements in product card
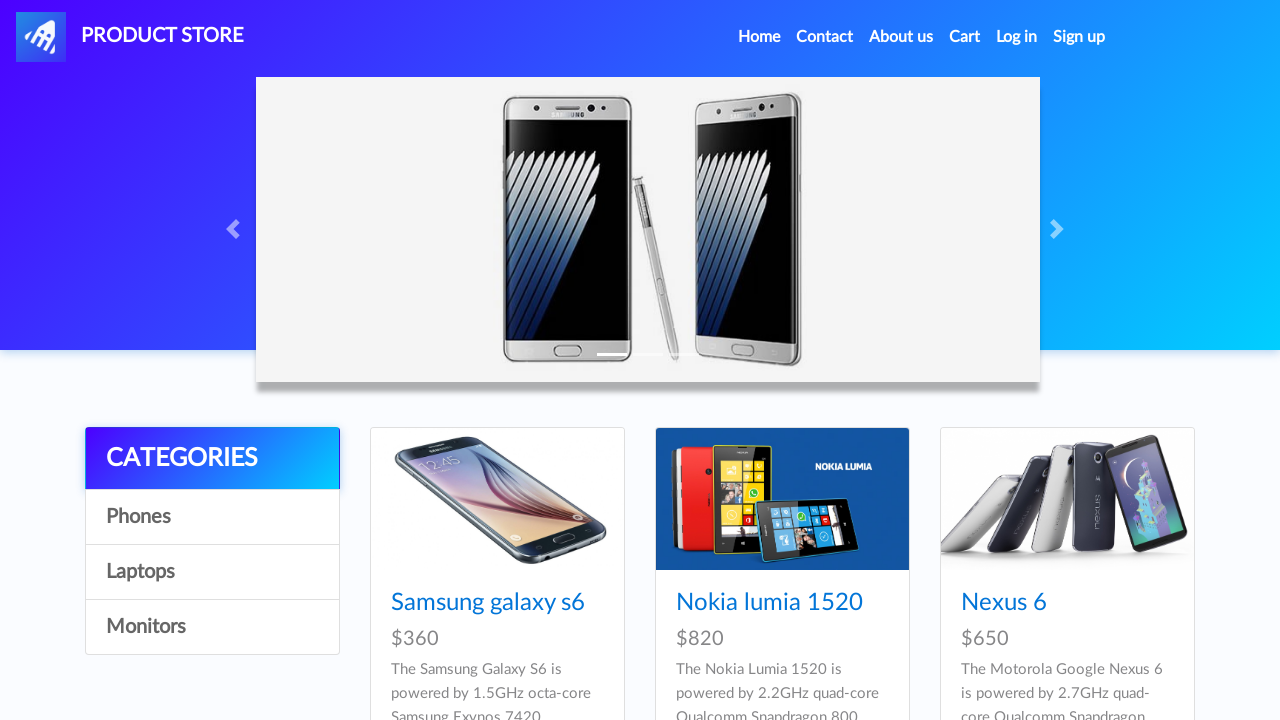

Fallback: Queried for anchor link elements in product card
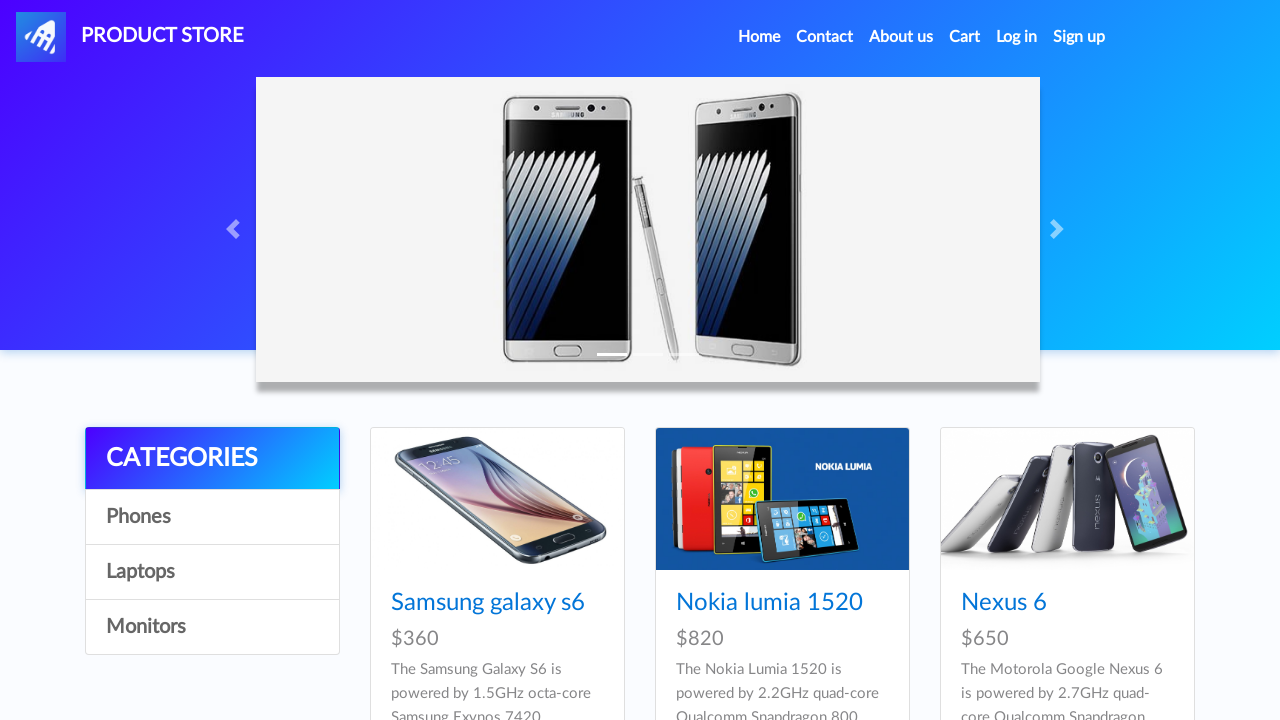

Verified that product card has at least one action button
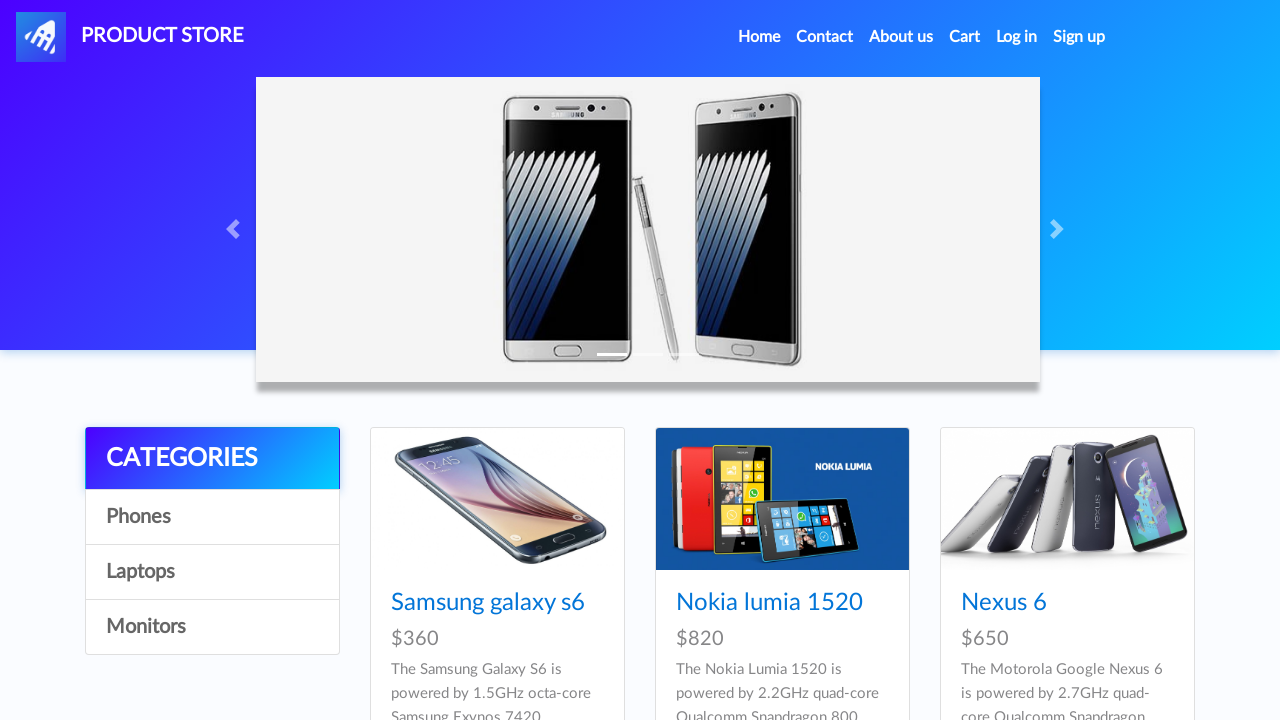

Verified that action button is enabled and clickable
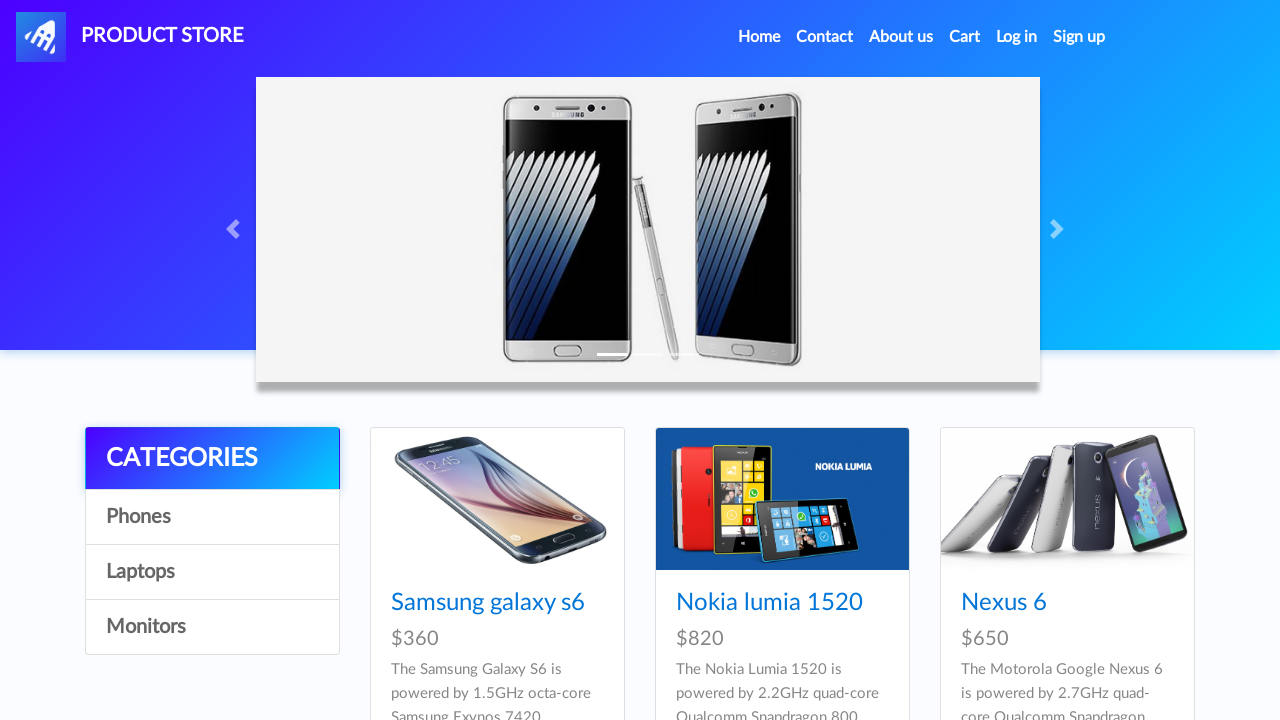

Verified that action button is enabled and clickable
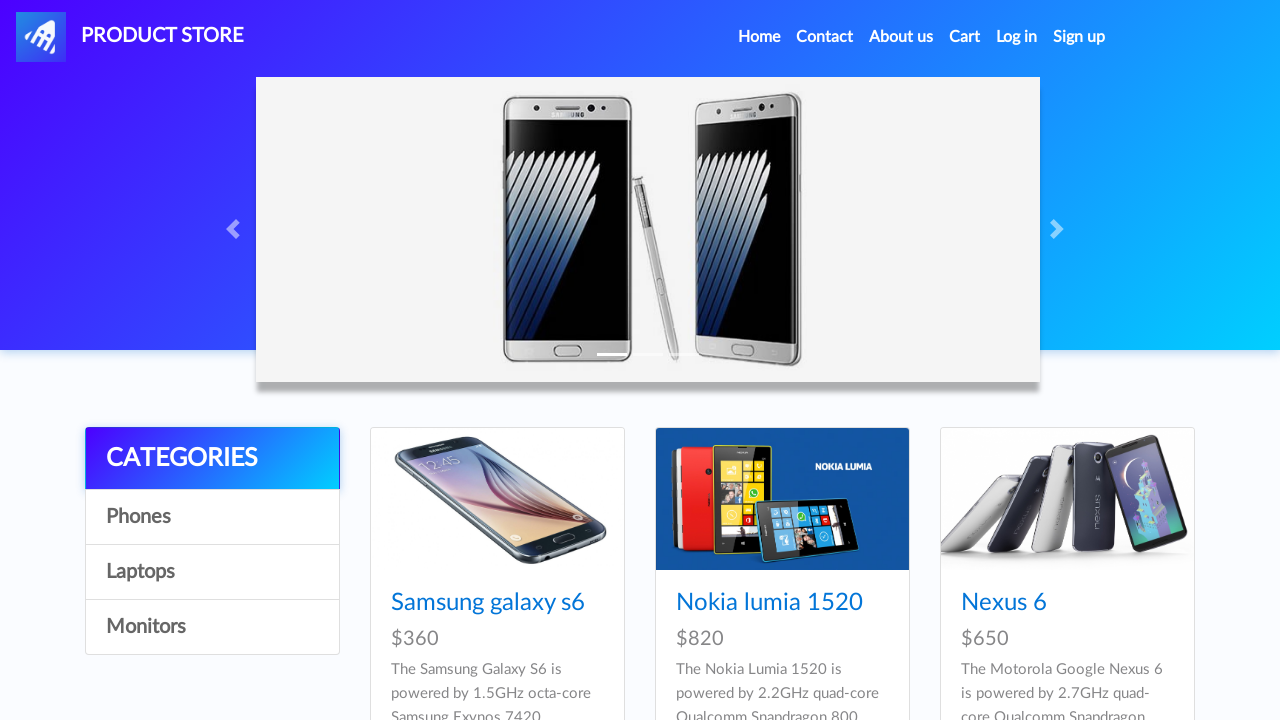

Queried for button elements in product card
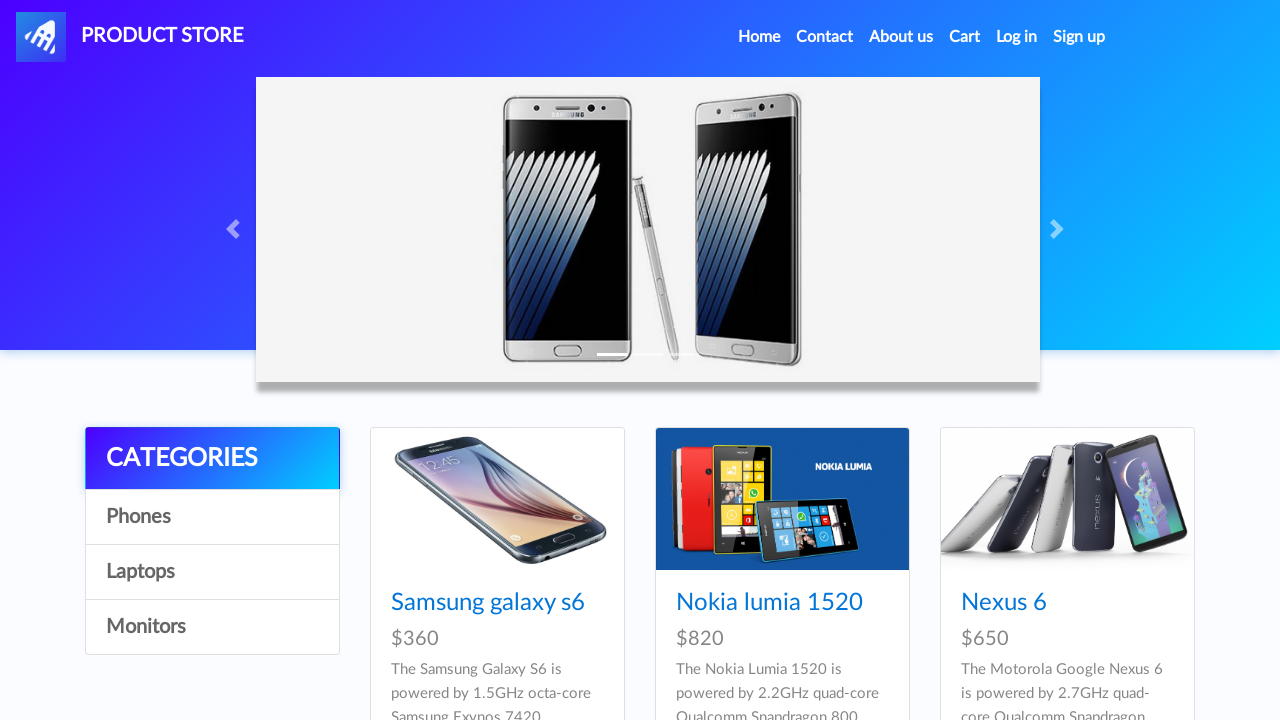

Fallback: Queried for anchor link elements in product card
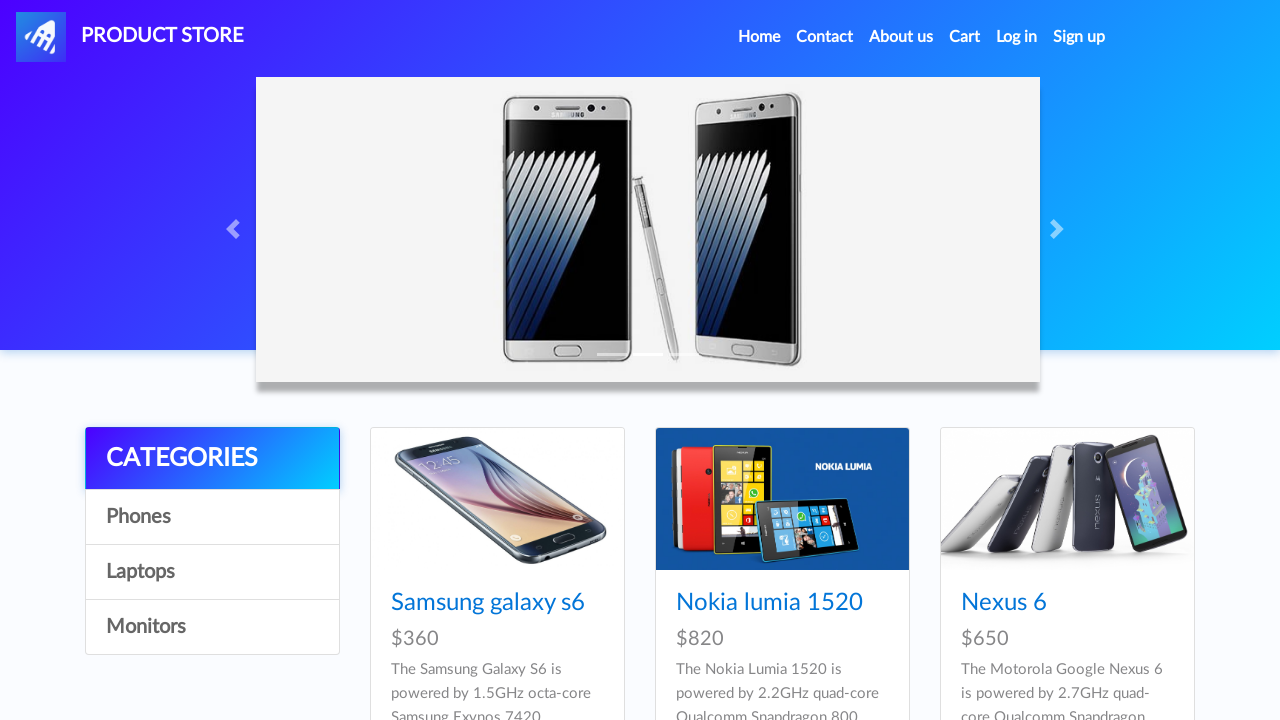

Verified that product card has at least one action button
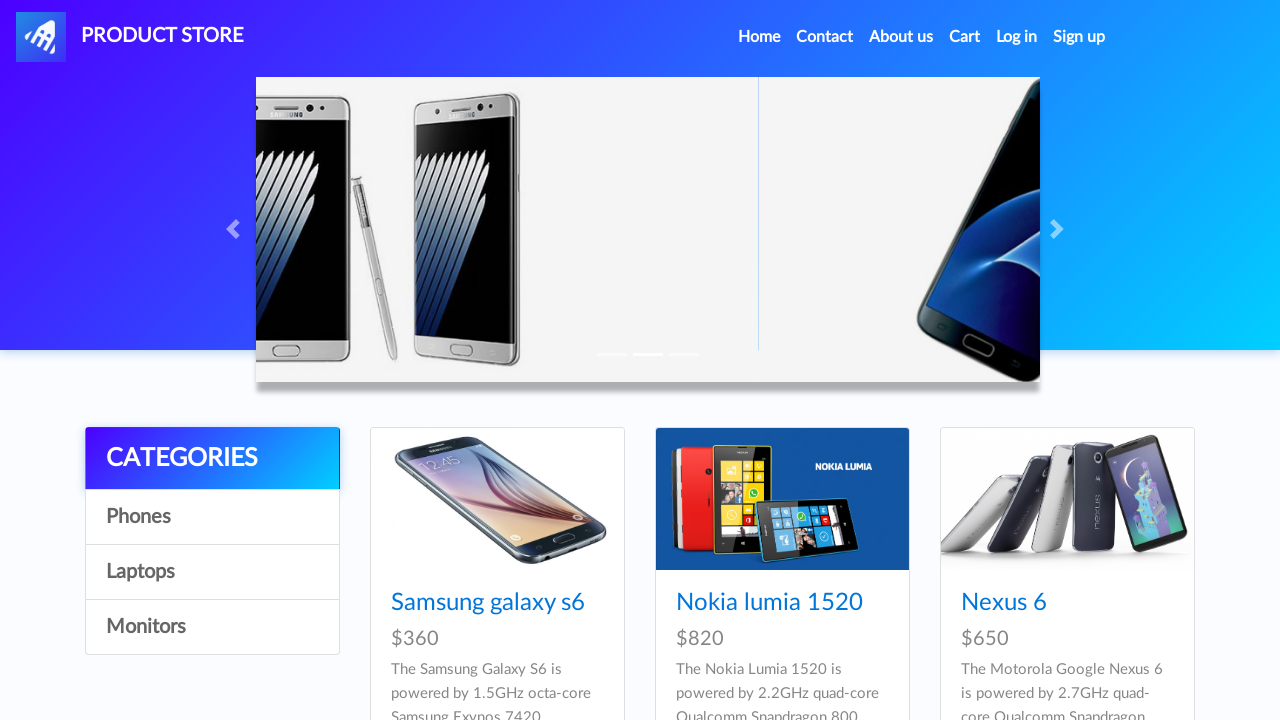

Verified that action button is enabled and clickable
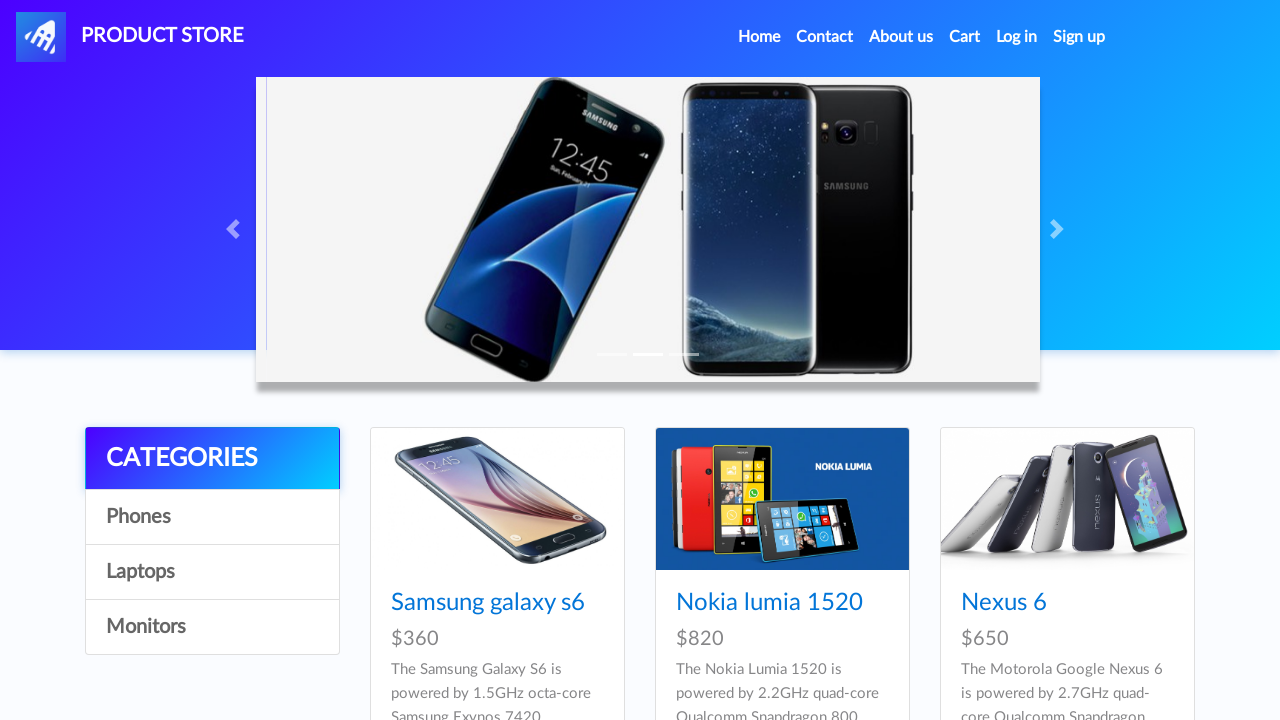

Verified that action button is enabled and clickable
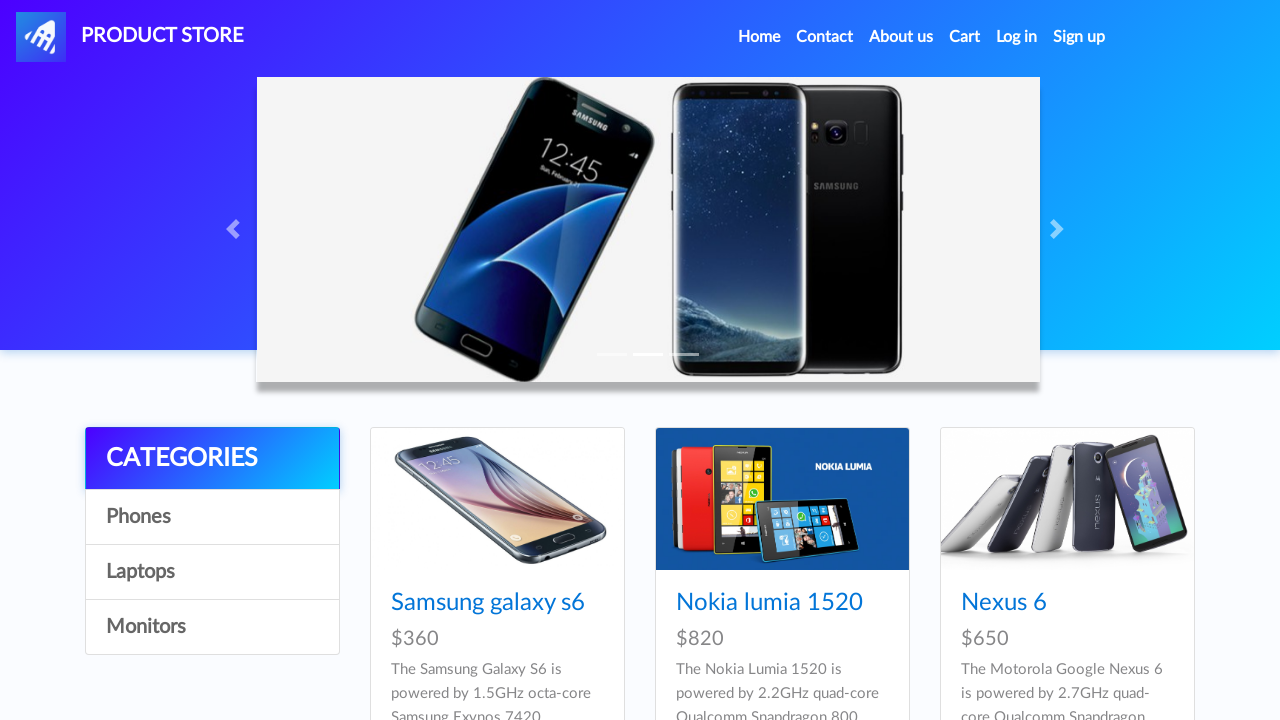

Queried for button elements in product card
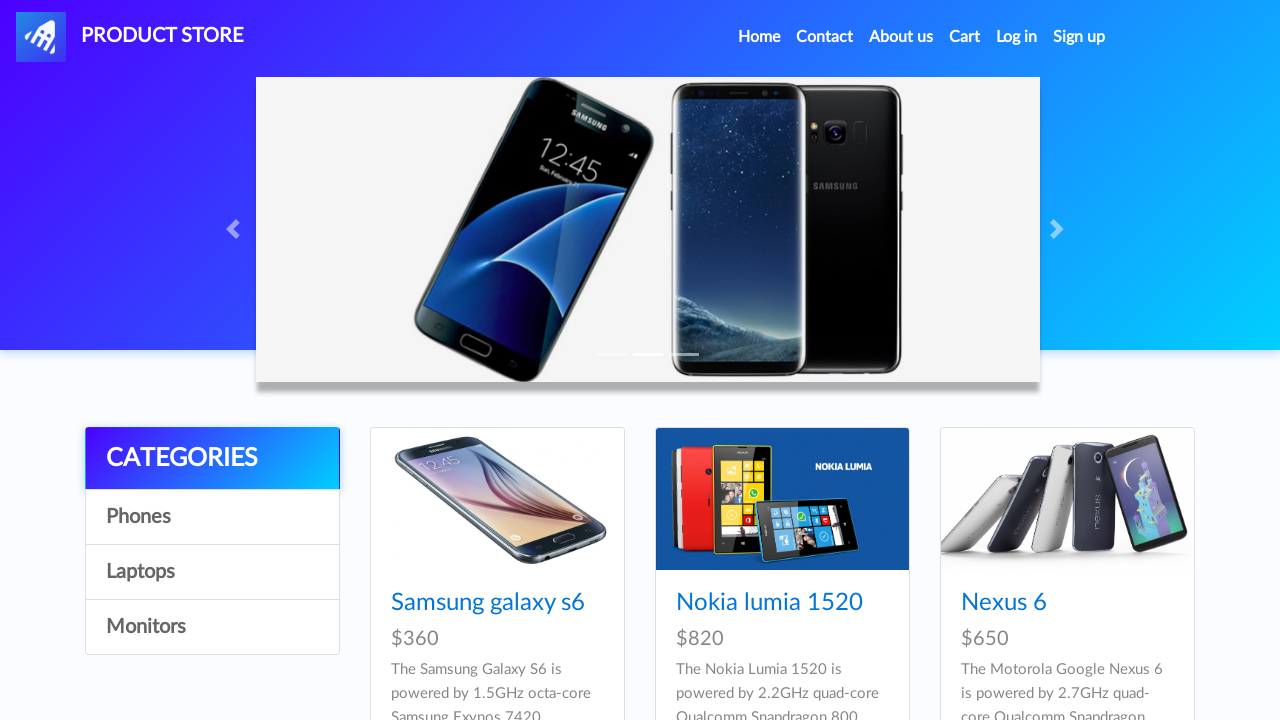

Fallback: Queried for anchor link elements in product card
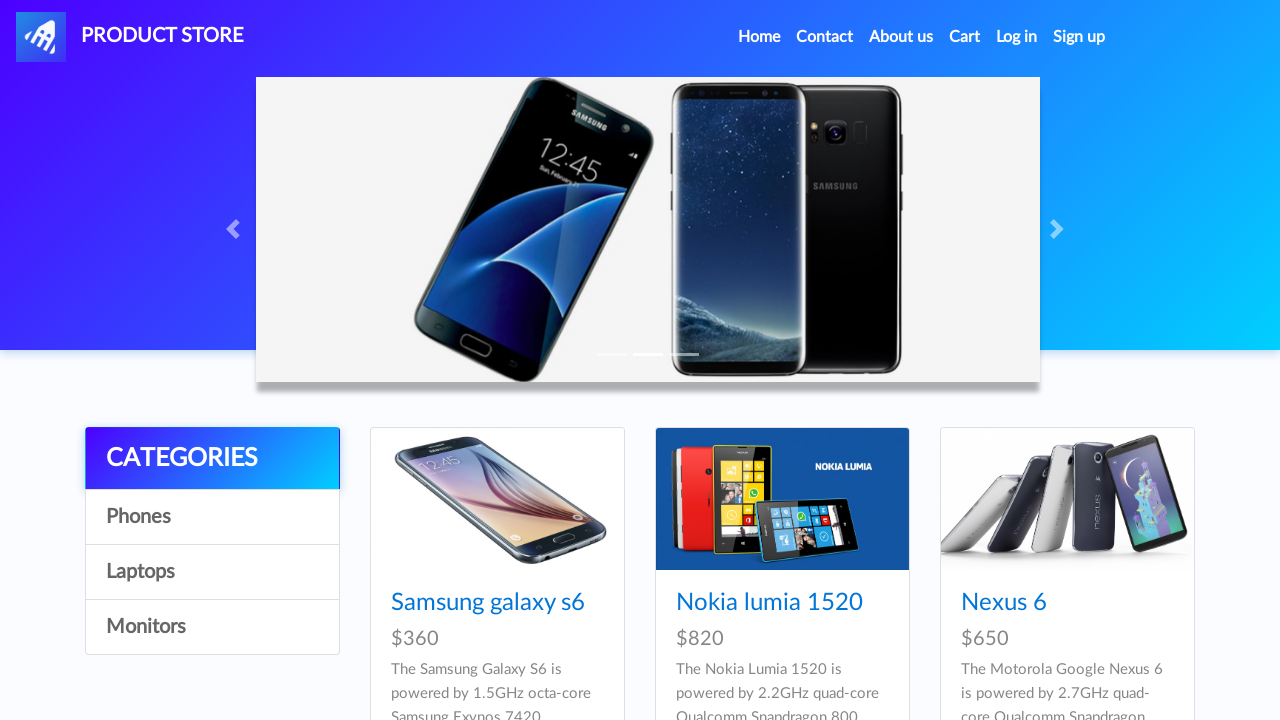

Verified that product card has at least one action button
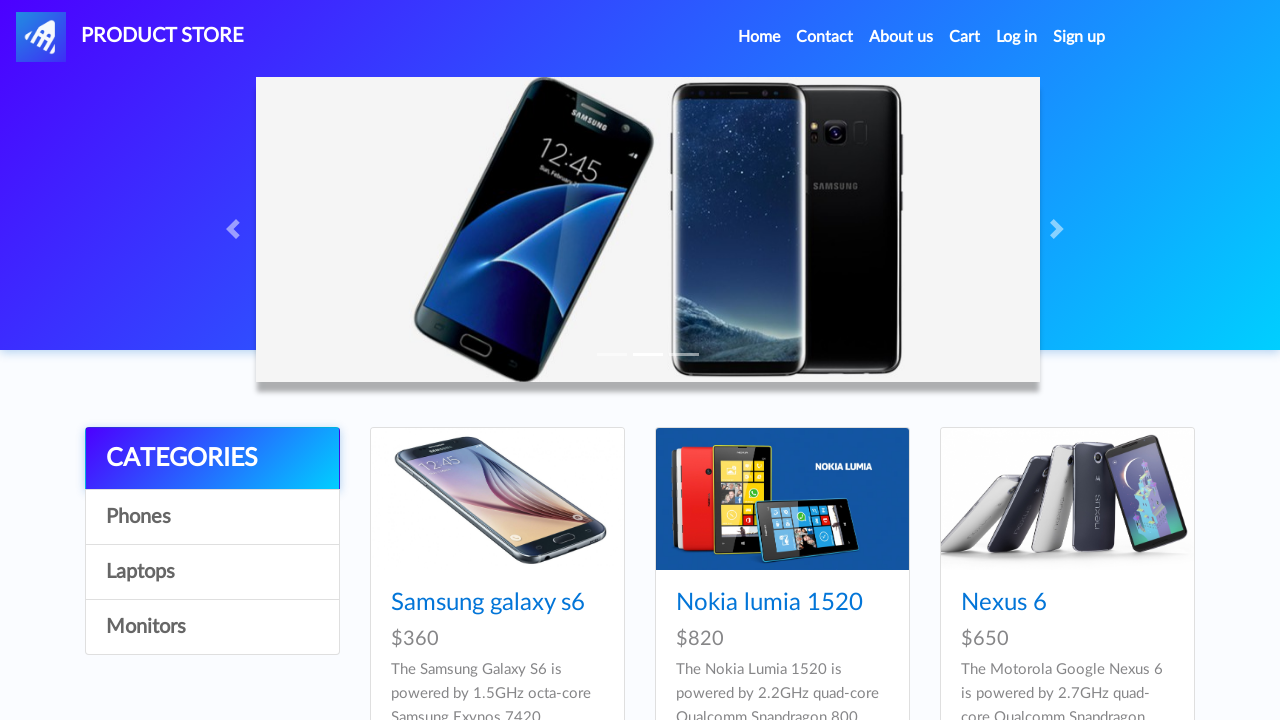

Verified that action button is enabled and clickable
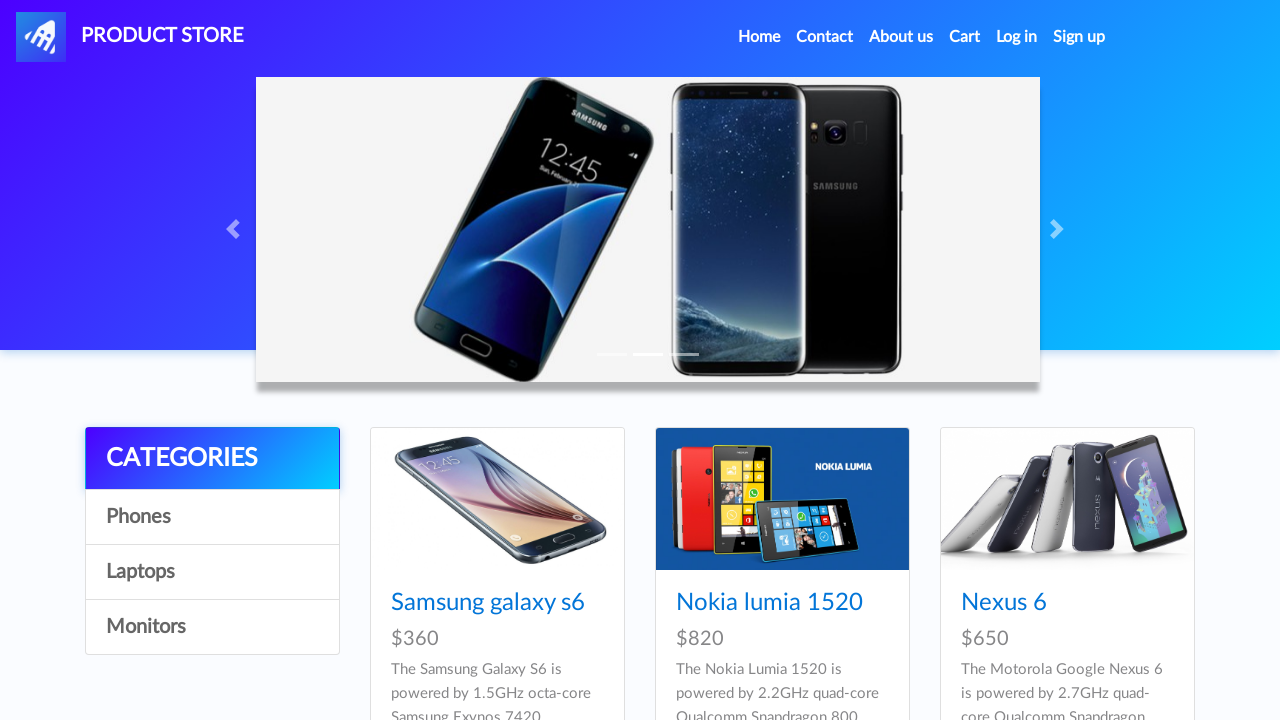

Verified that action button is enabled and clickable
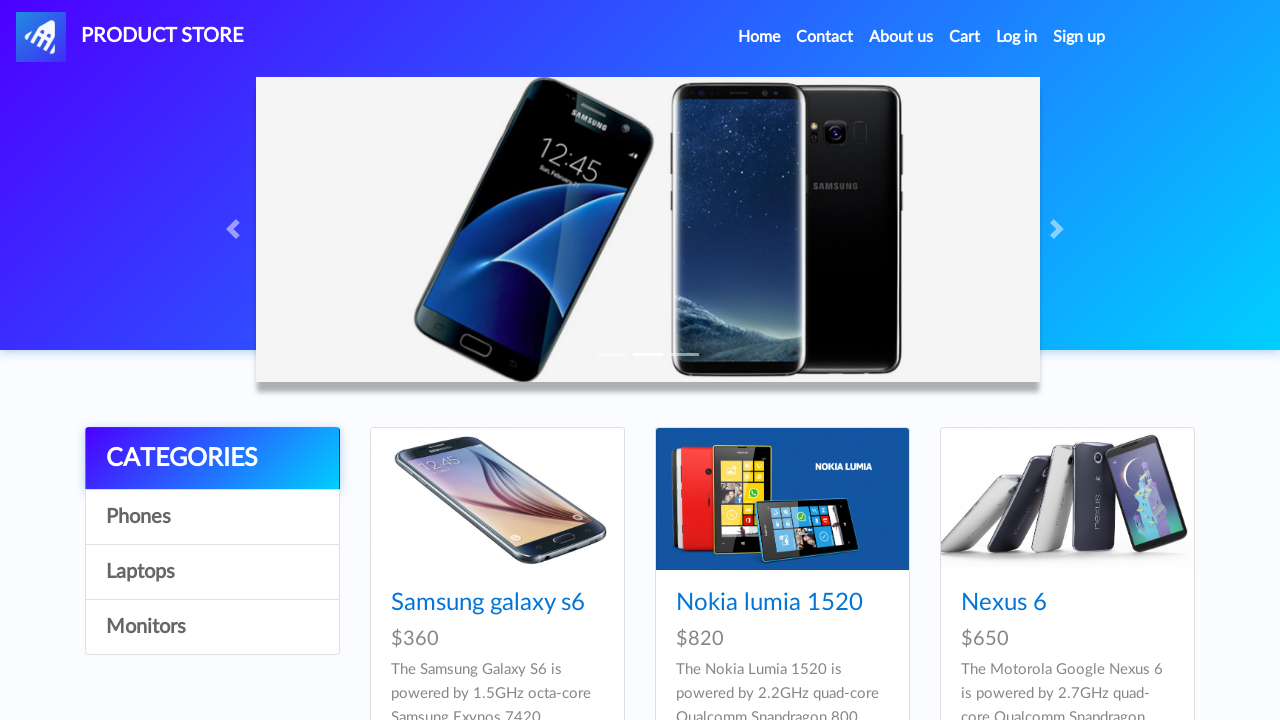

Queried for button elements in product card
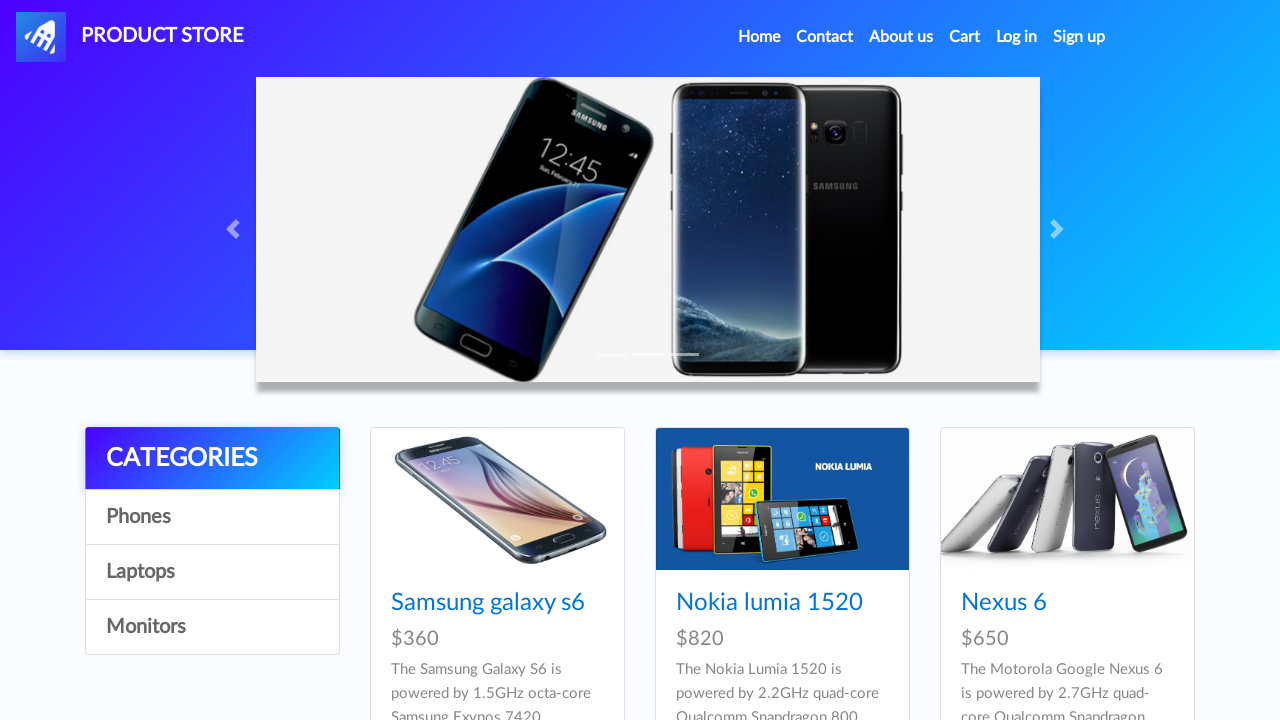

Fallback: Queried for anchor link elements in product card
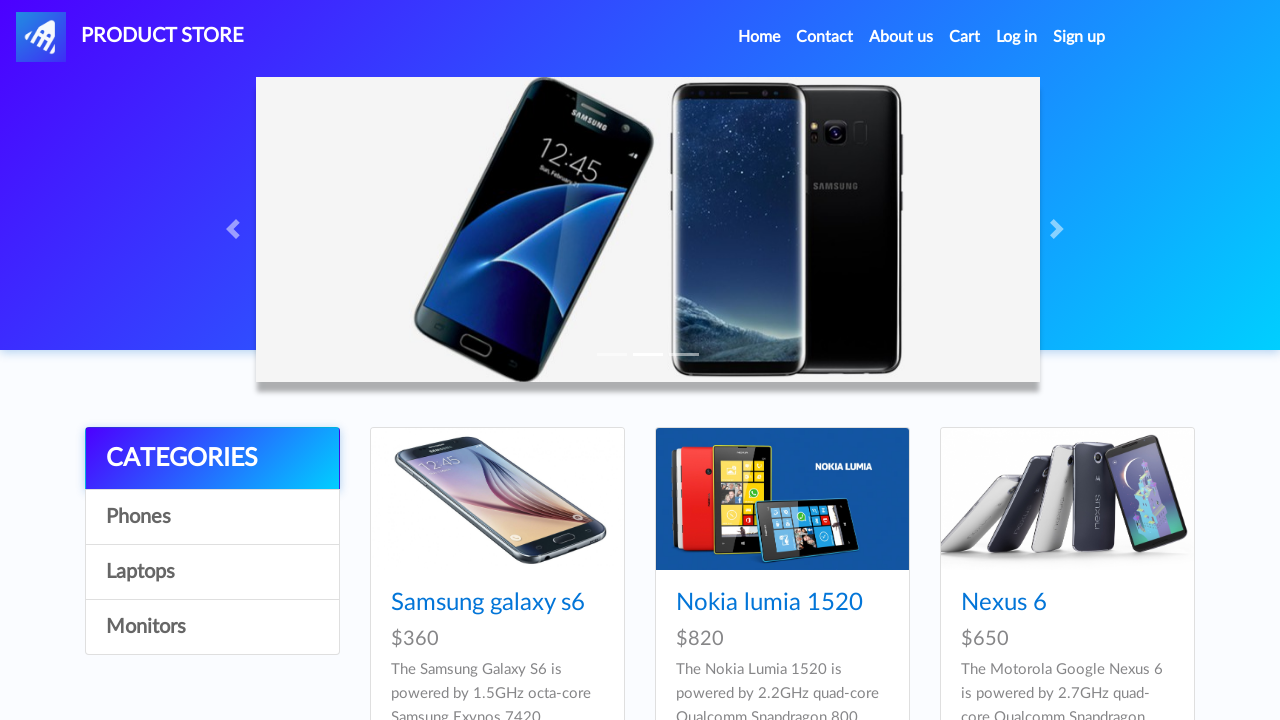

Verified that product card has at least one action button
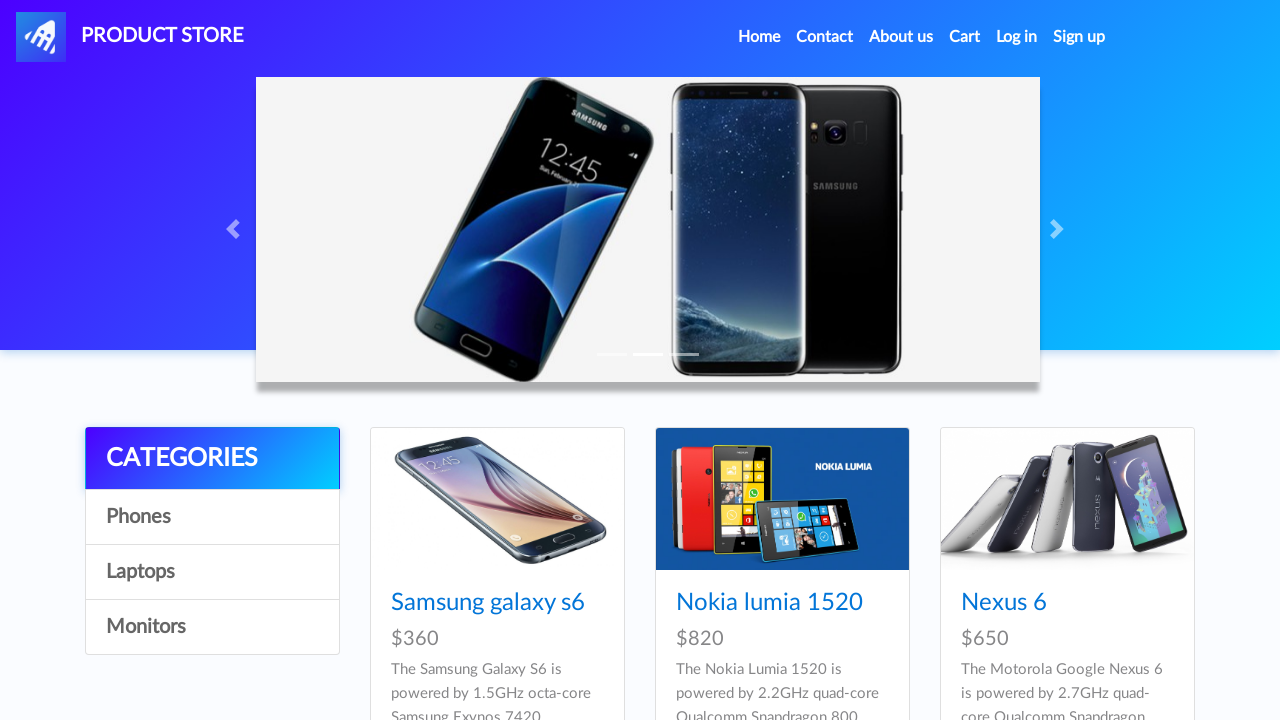

Verified that action button is enabled and clickable
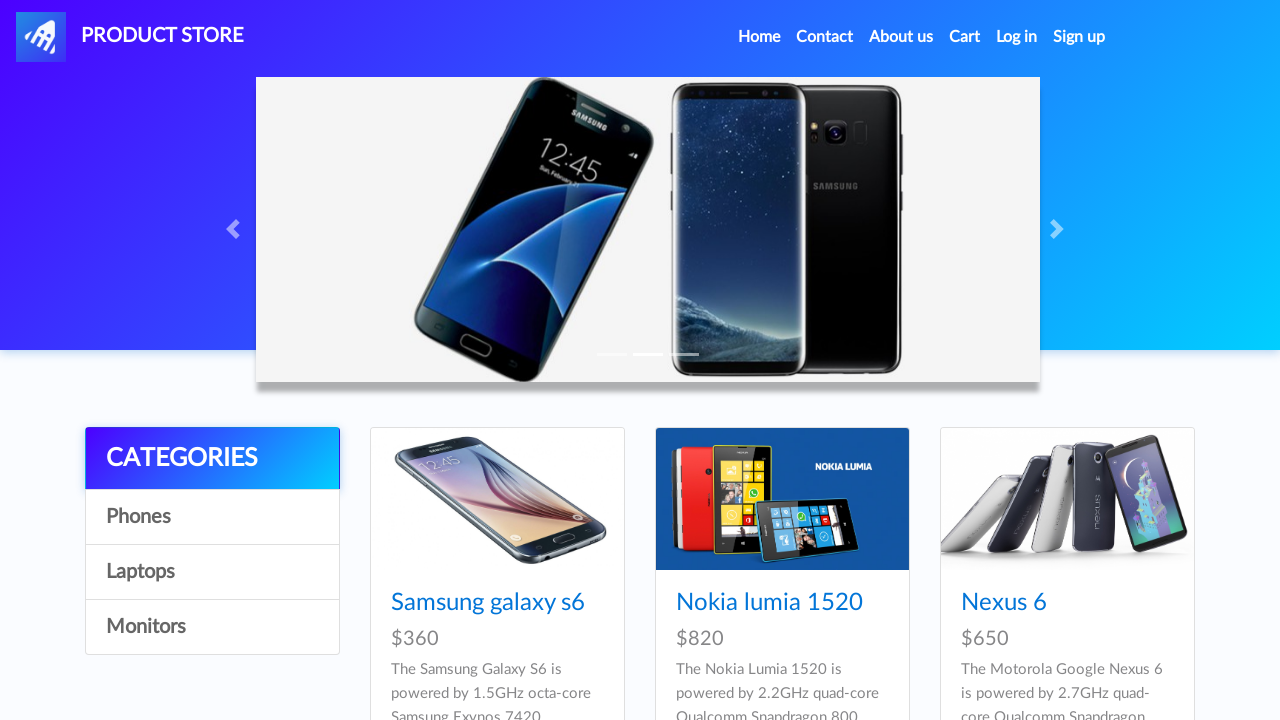

Verified that action button is enabled and clickable
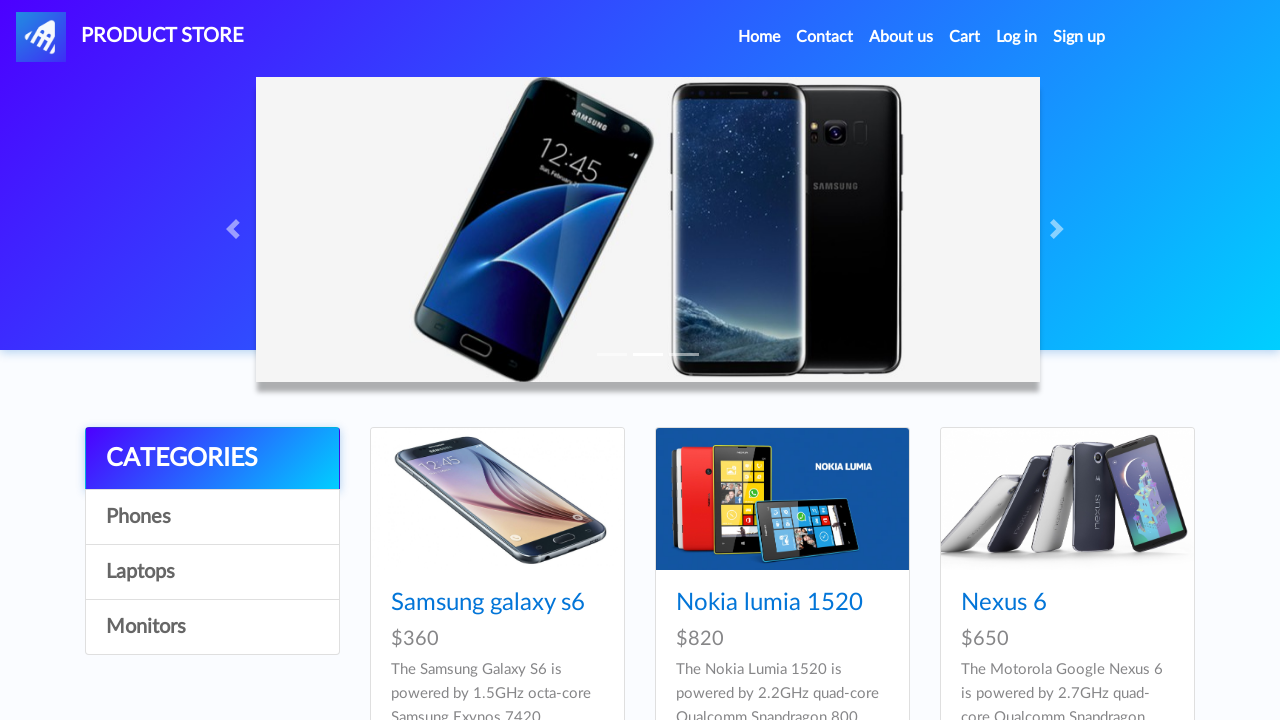

Queried for button elements in product card
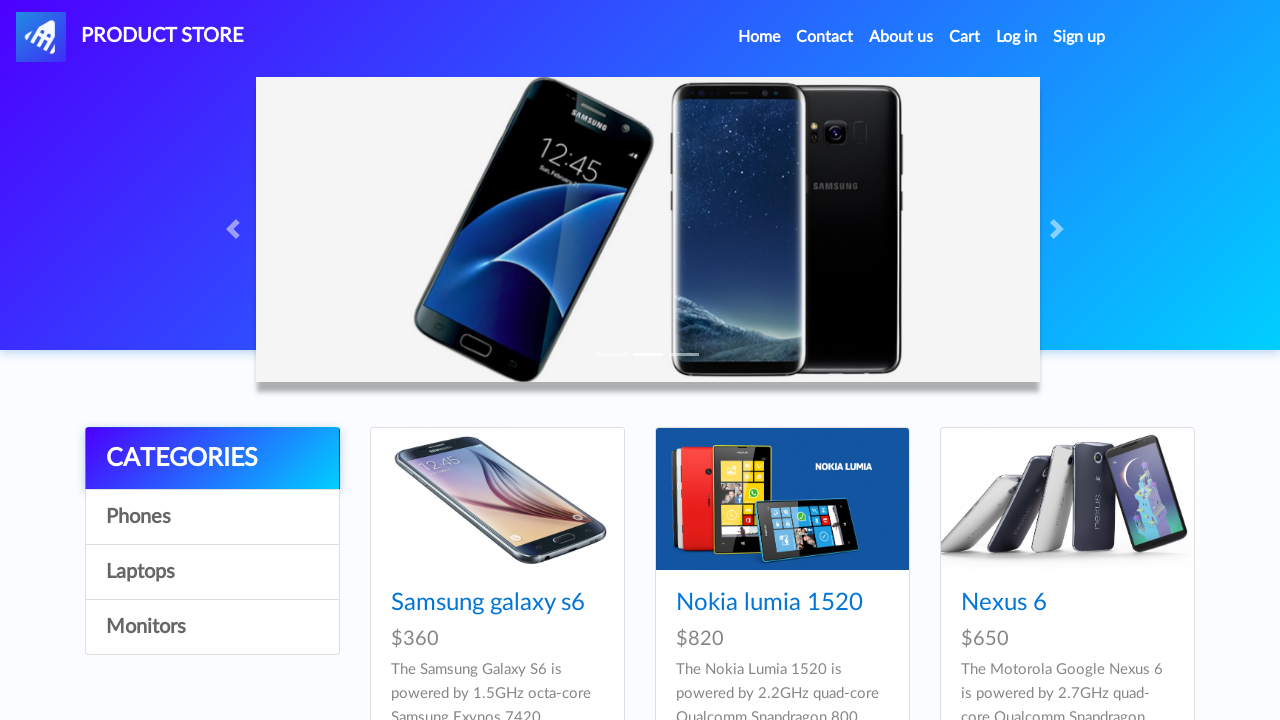

Fallback: Queried for anchor link elements in product card
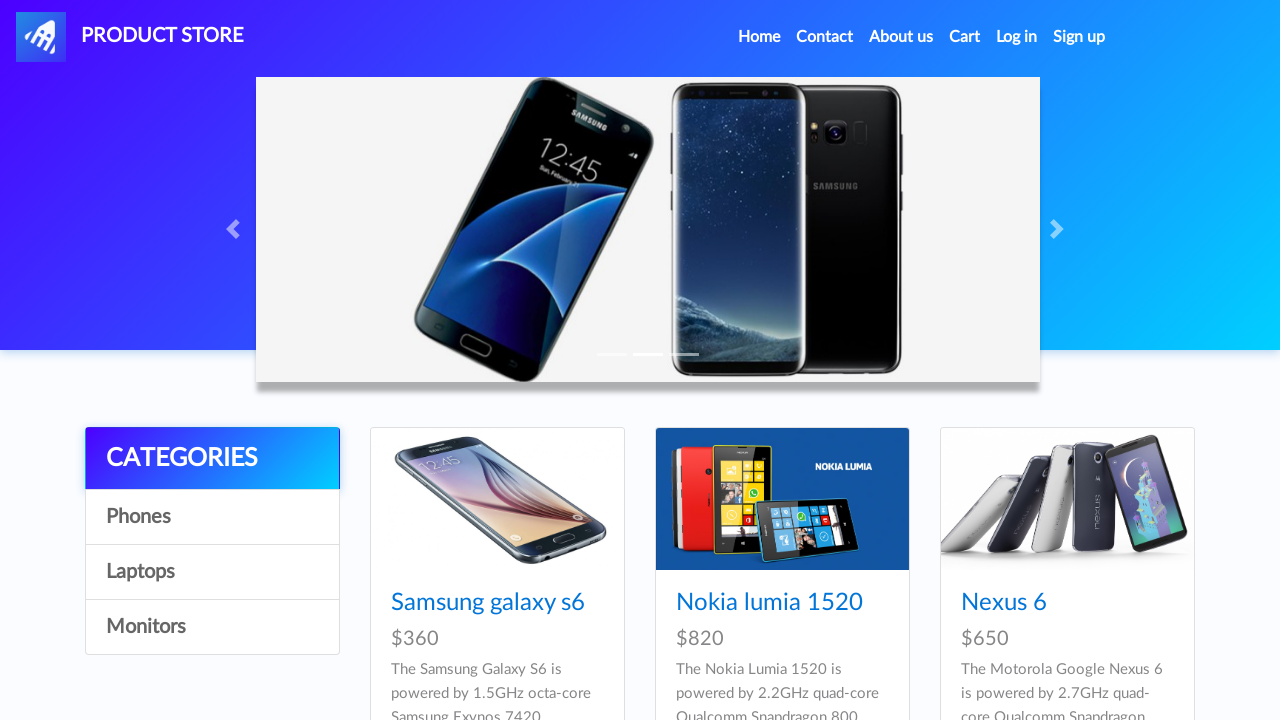

Verified that product card has at least one action button
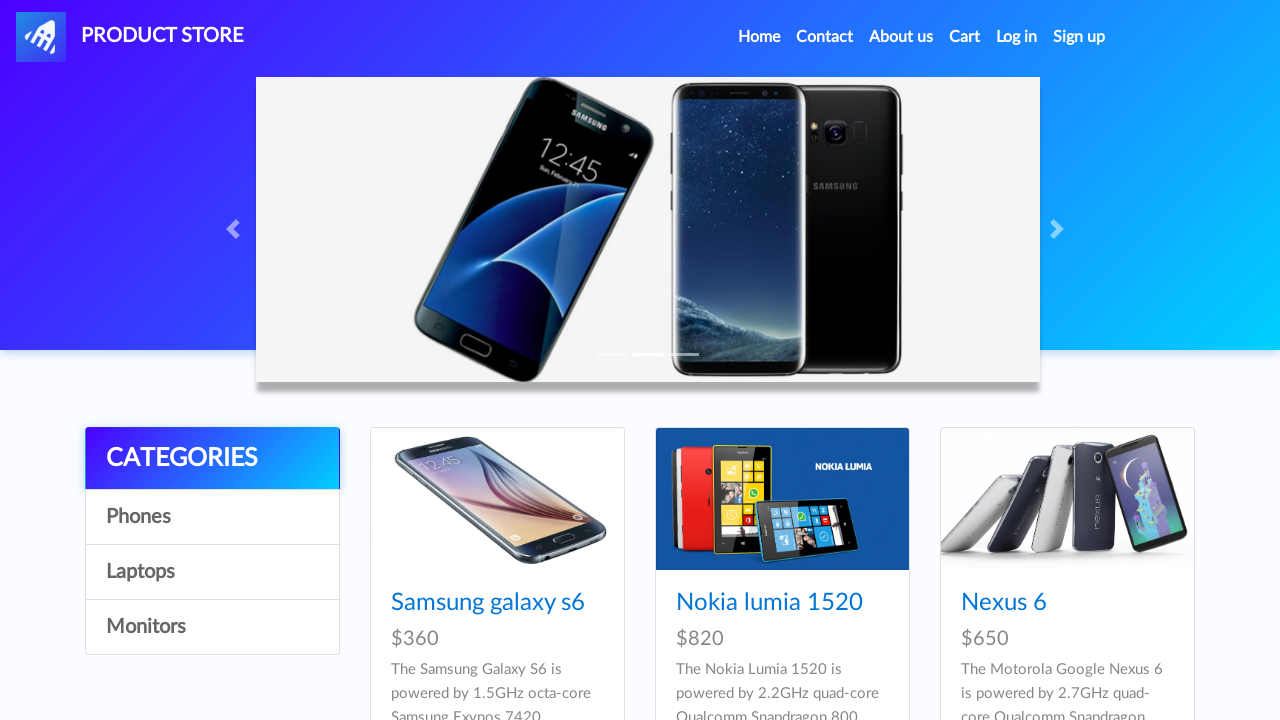

Verified that action button is enabled and clickable
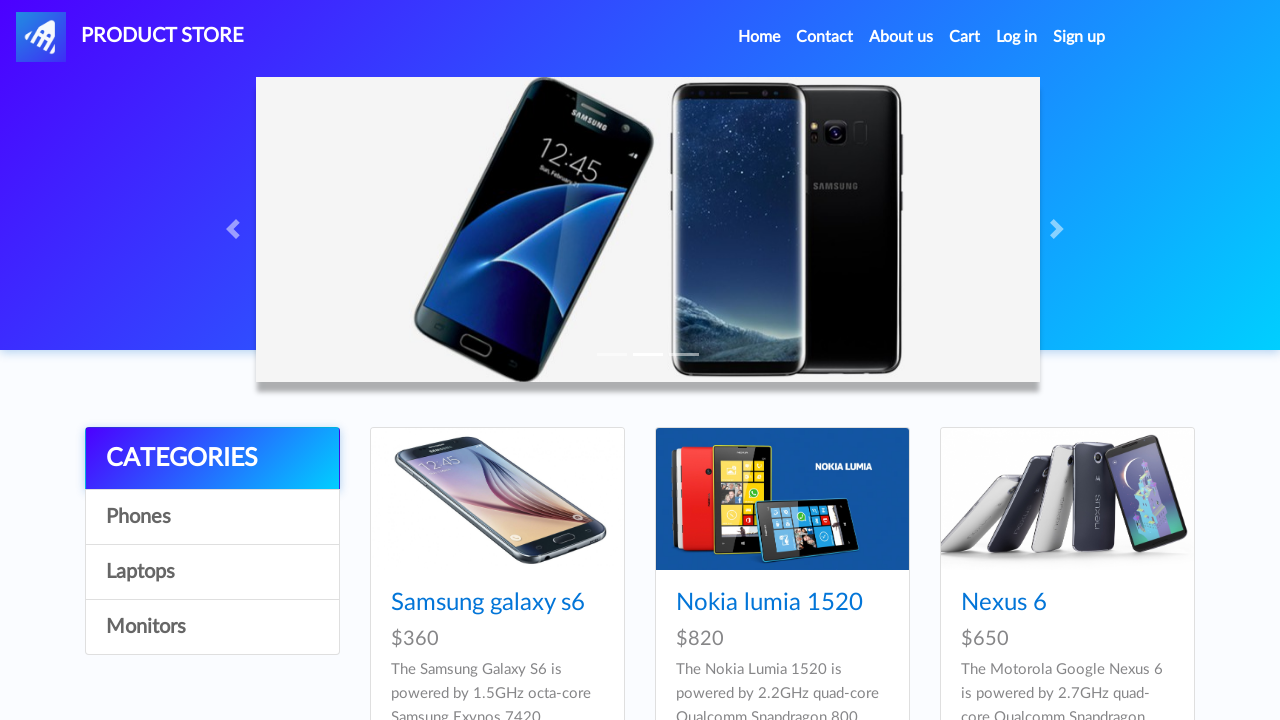

Verified that action button is enabled and clickable
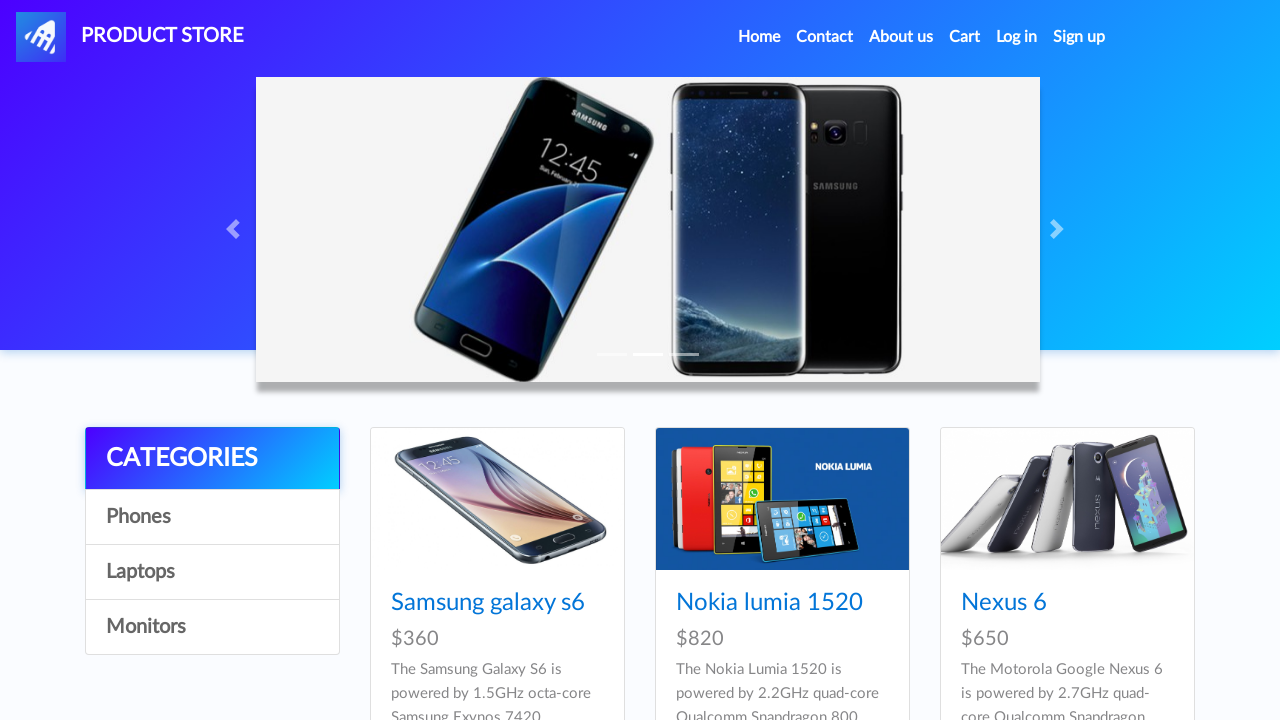

Queried for button elements in product card
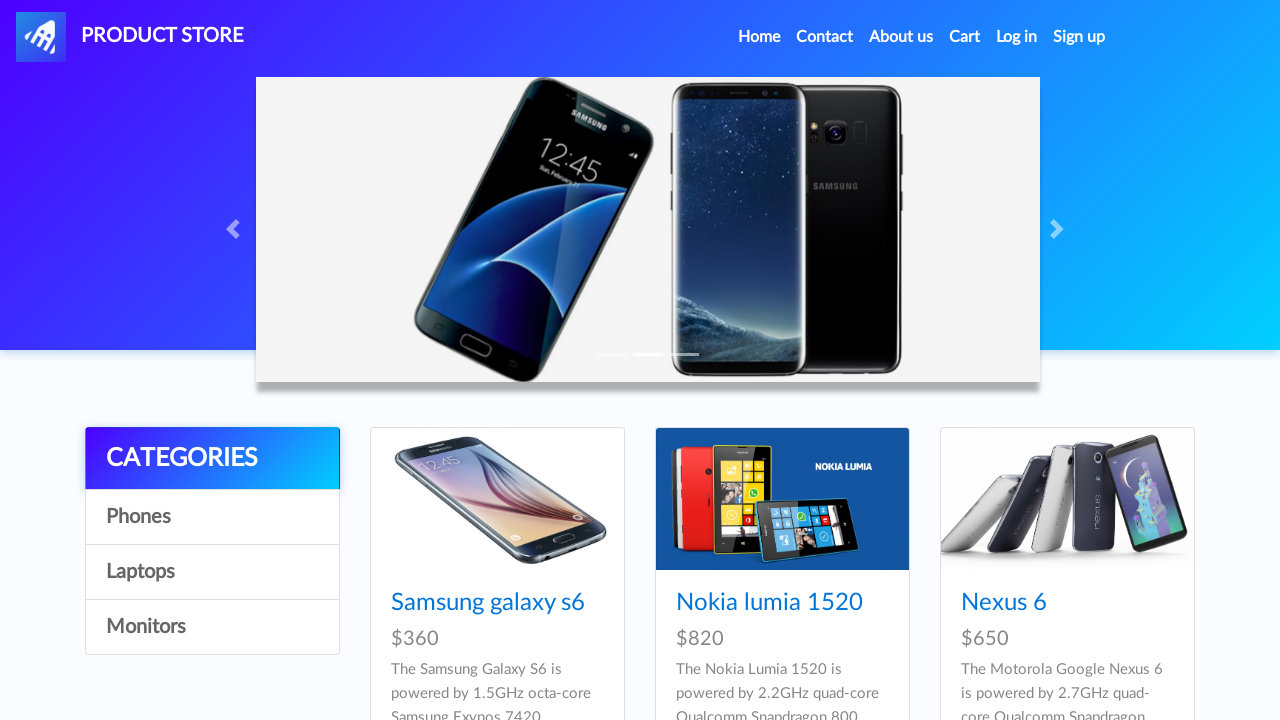

Fallback: Queried for anchor link elements in product card
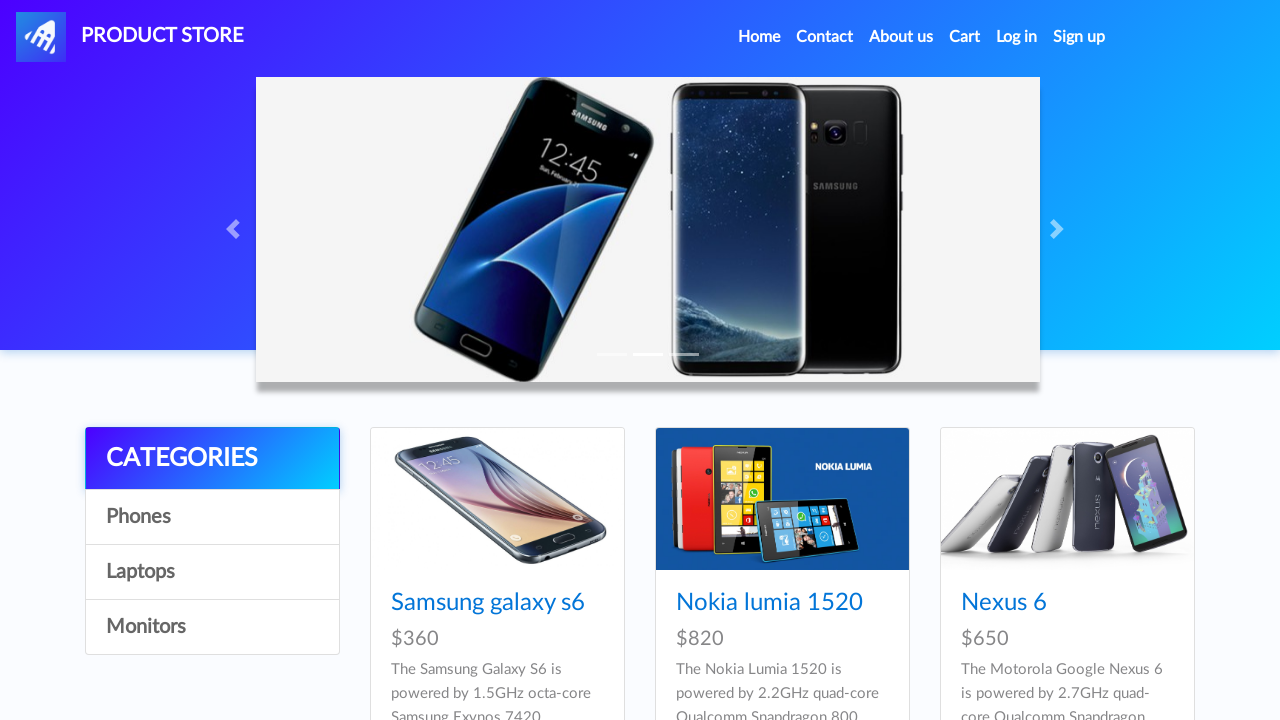

Verified that product card has at least one action button
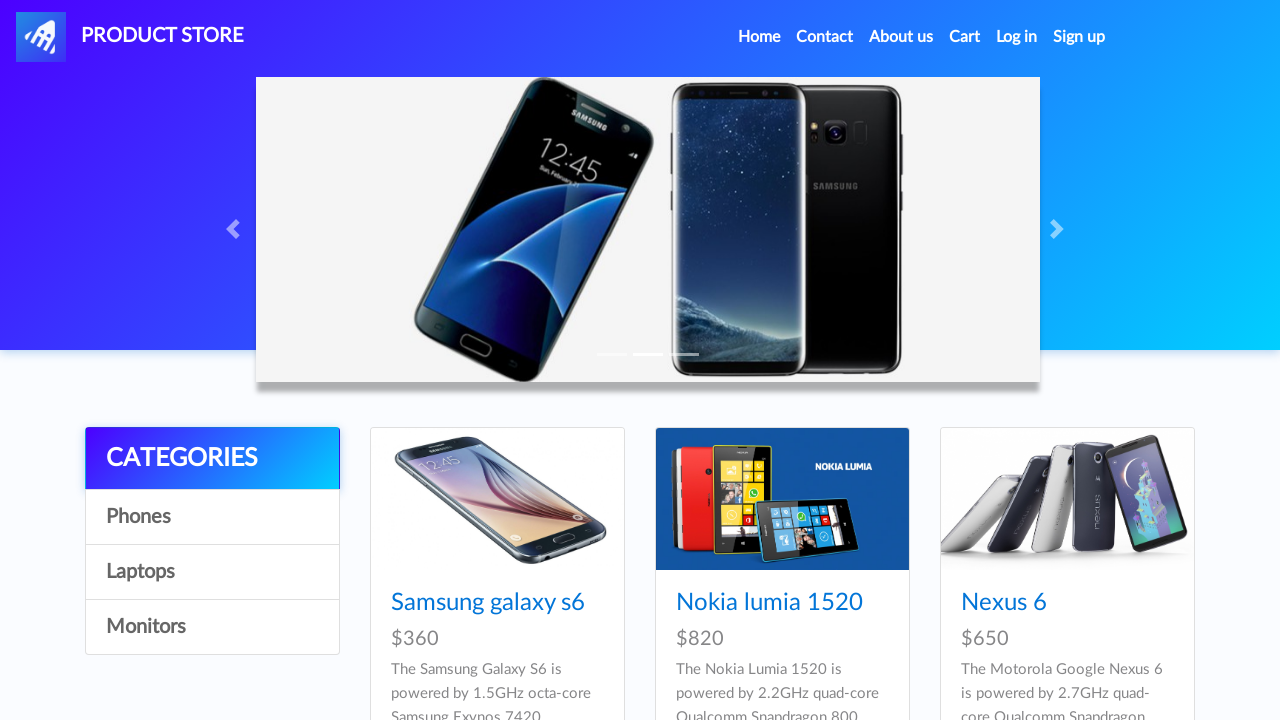

Verified that action button is enabled and clickable
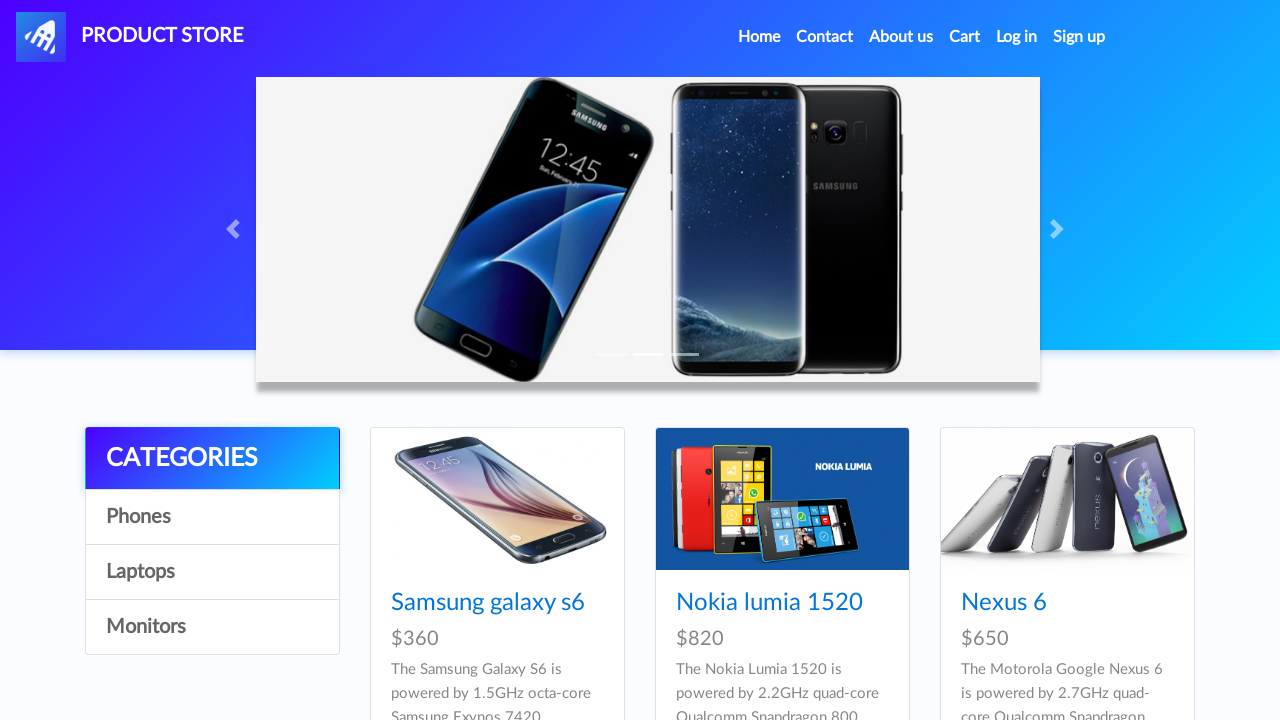

Verified that action button is enabled and clickable
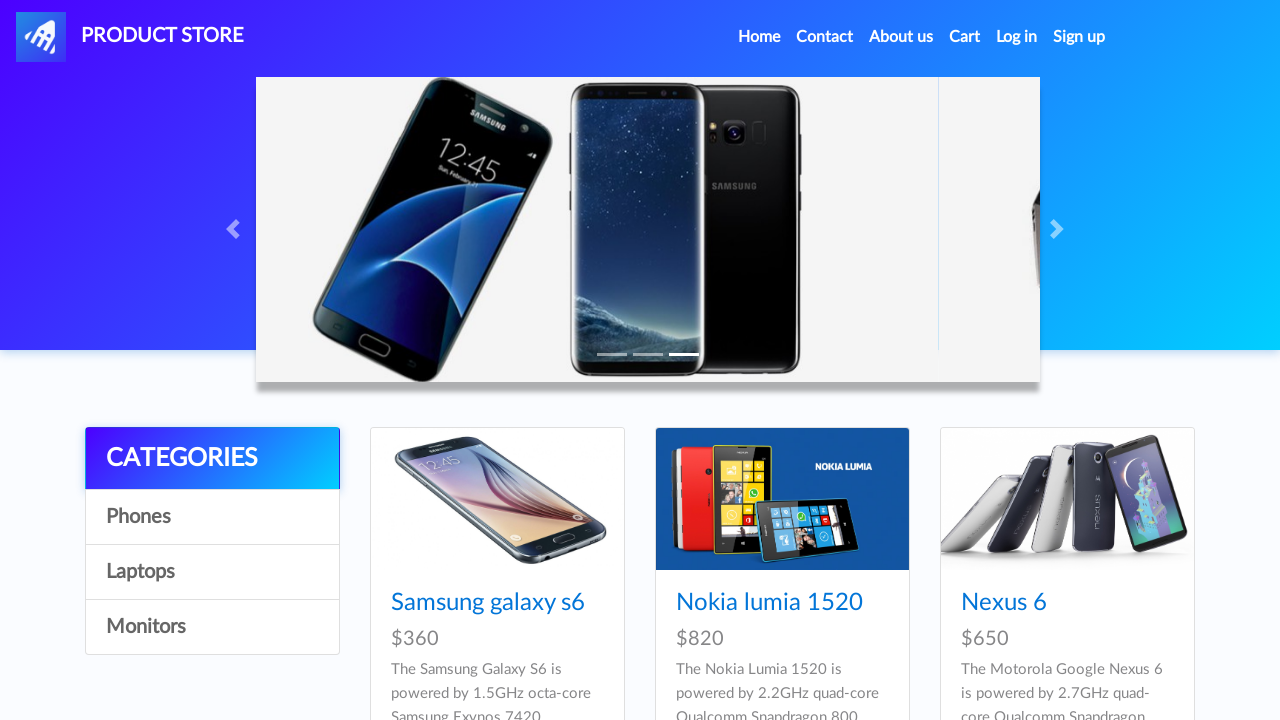

Queried for button elements in product card
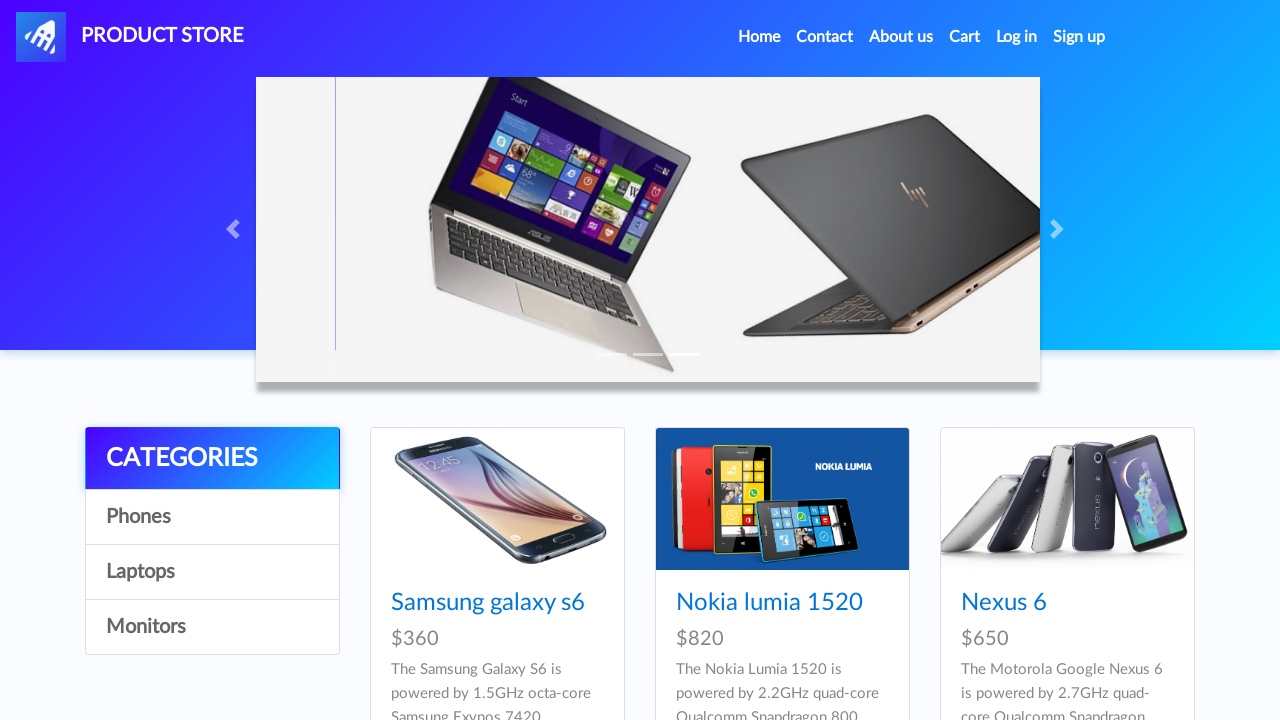

Fallback: Queried for anchor link elements in product card
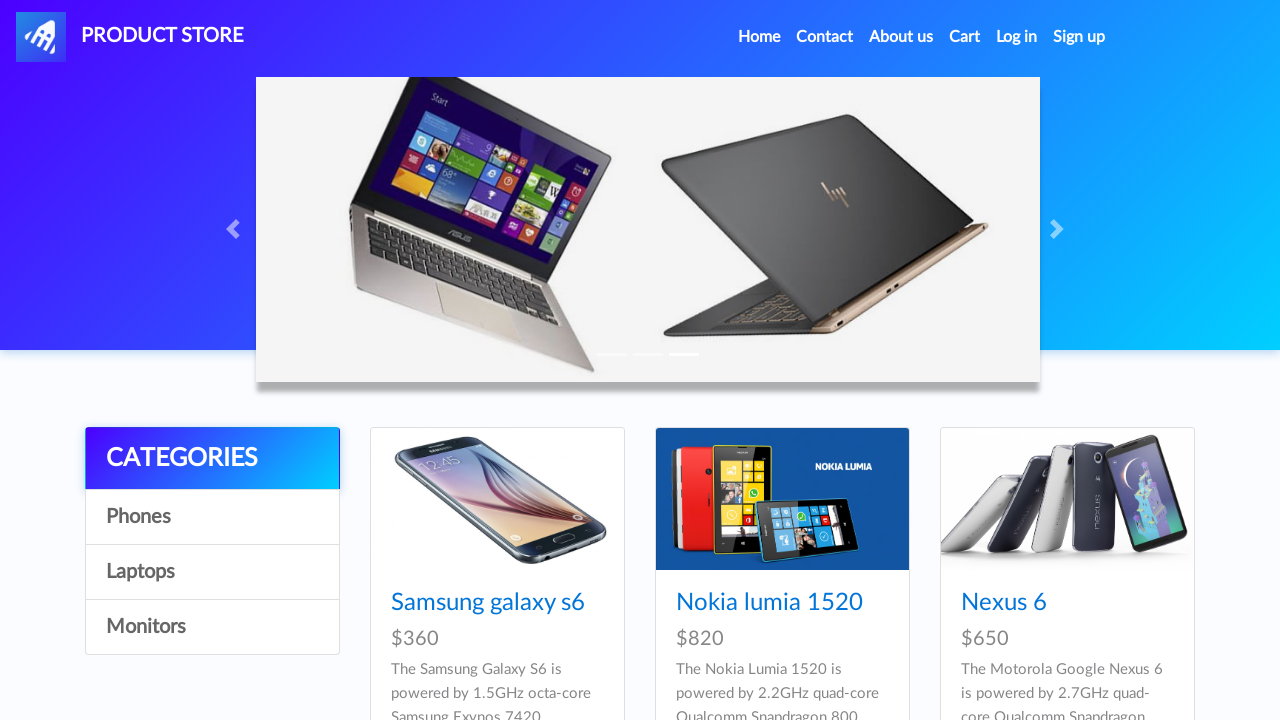

Verified that product card has at least one action button
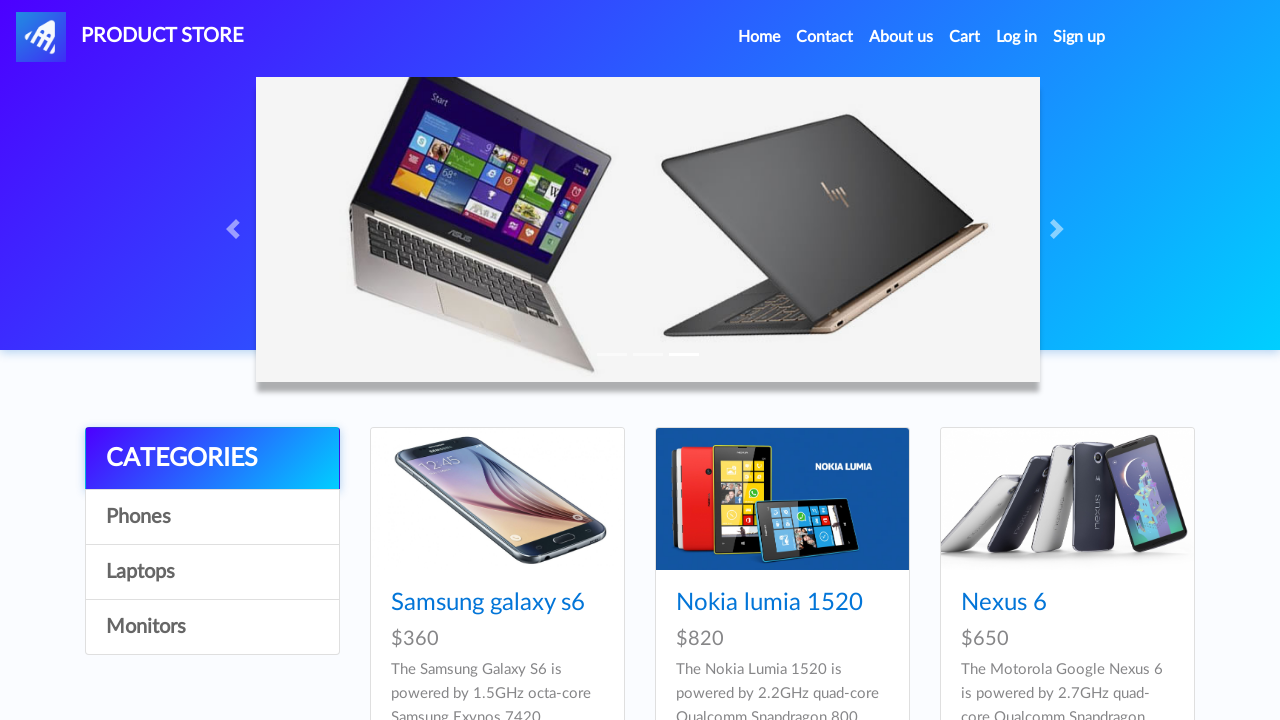

Verified that action button is enabled and clickable
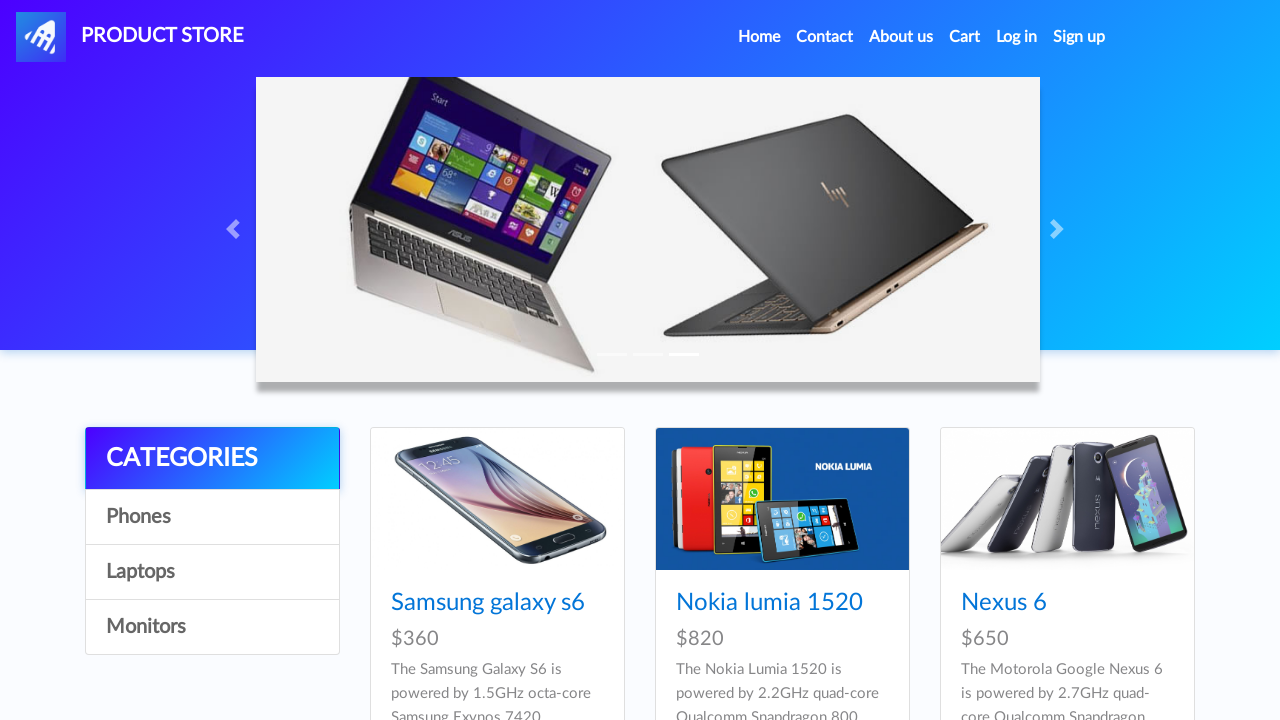

Verified that action button is enabled and clickable
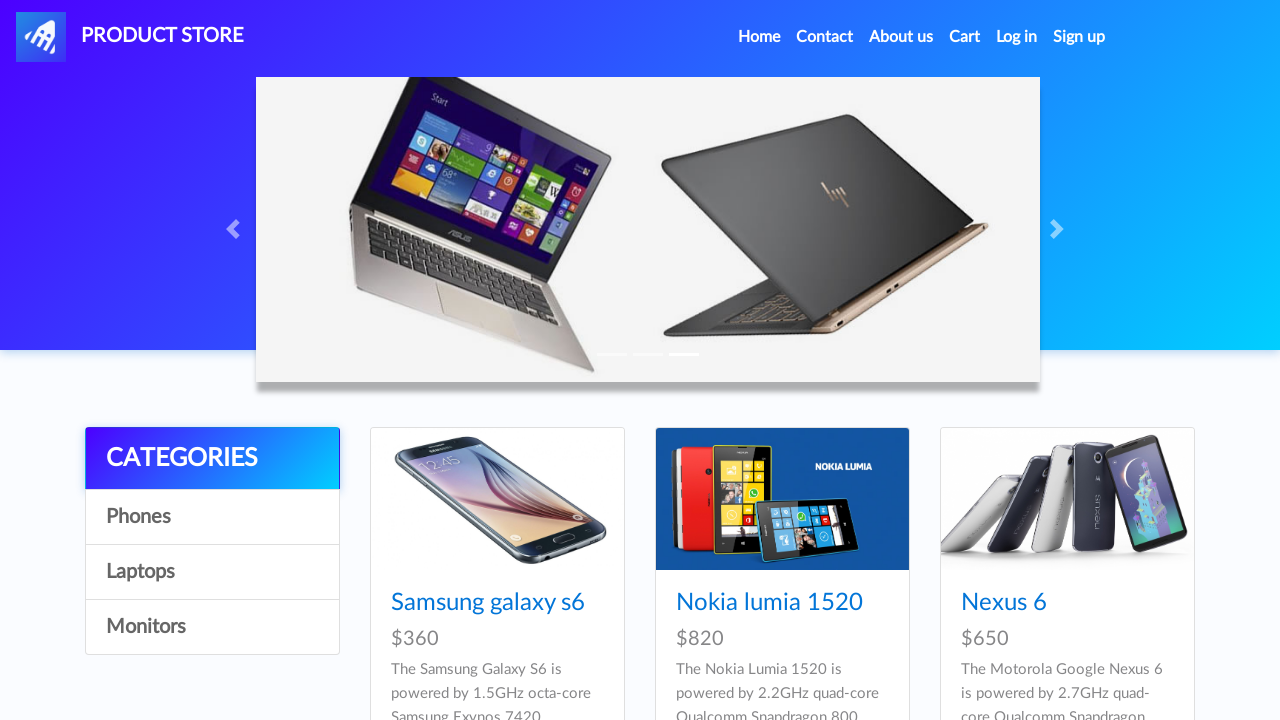

Queried for button elements in product card
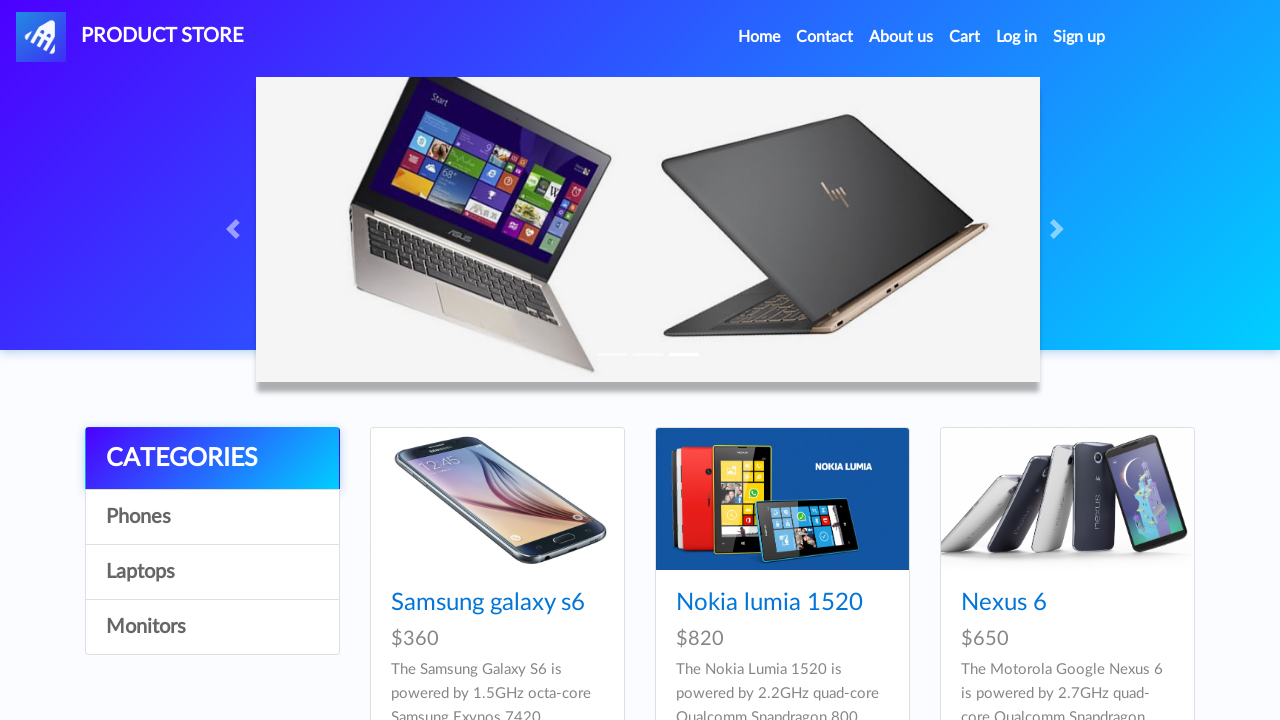

Fallback: Queried for anchor link elements in product card
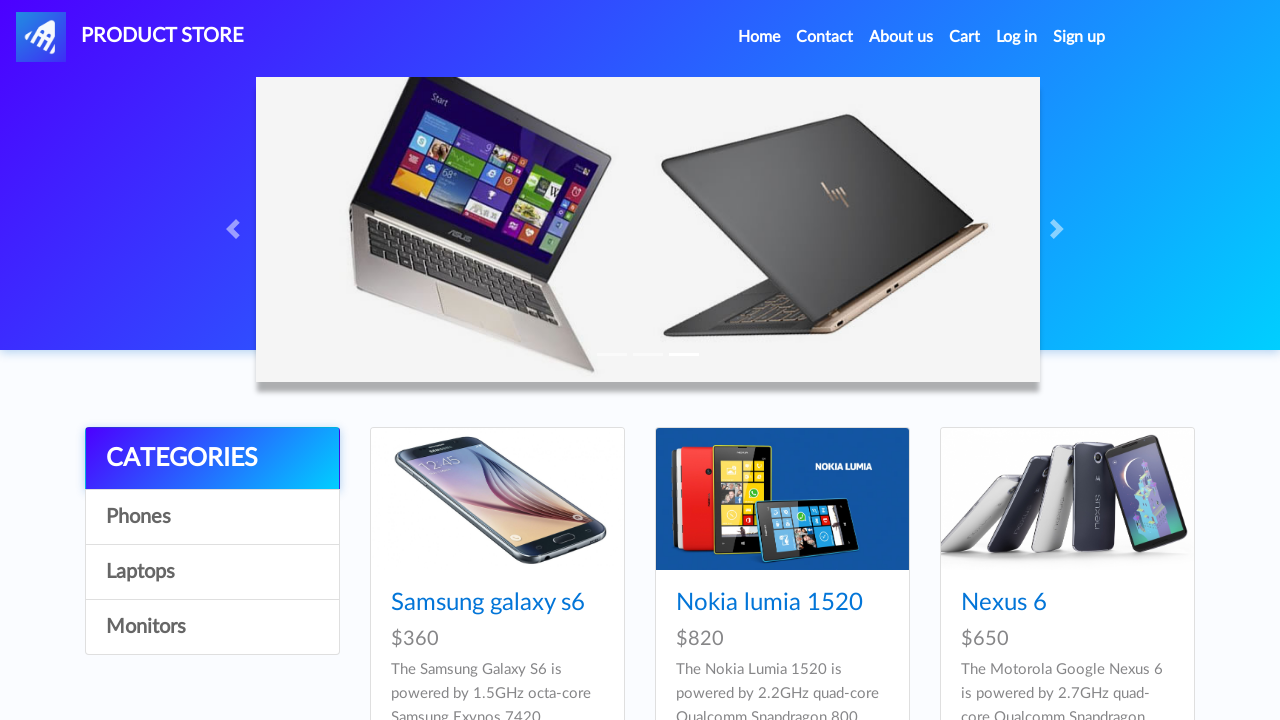

Verified that product card has at least one action button
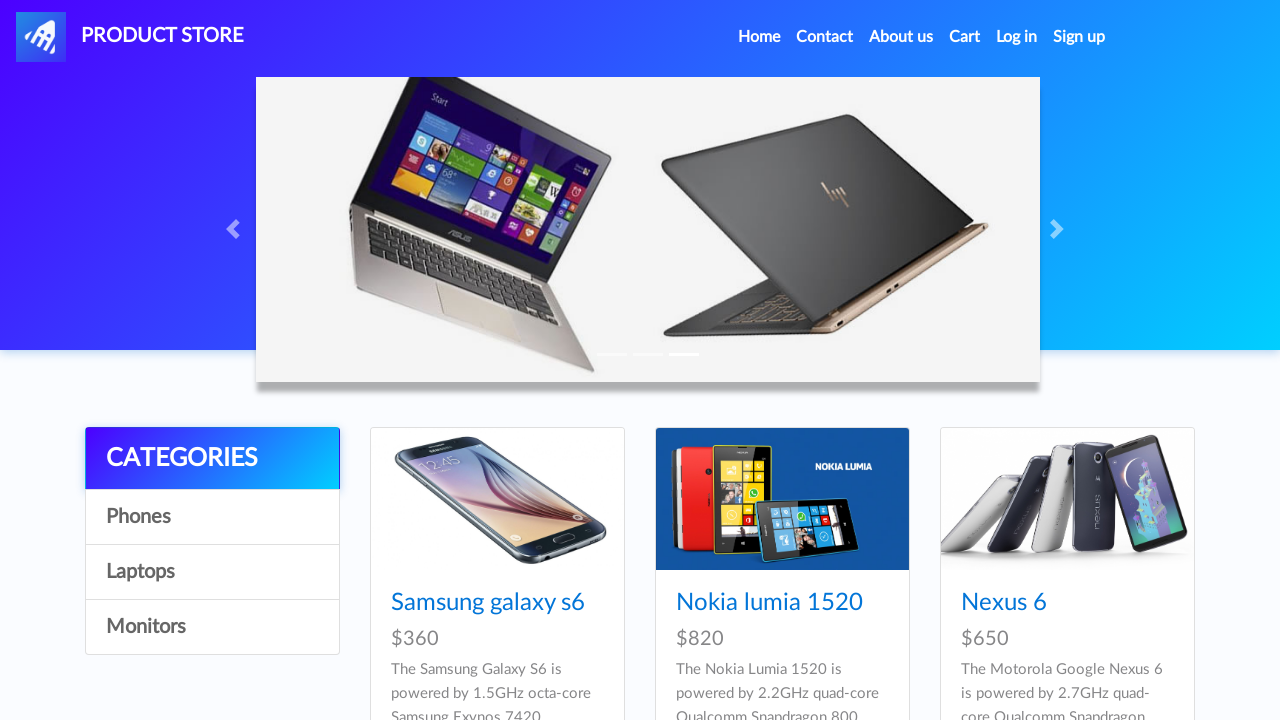

Verified that action button is enabled and clickable
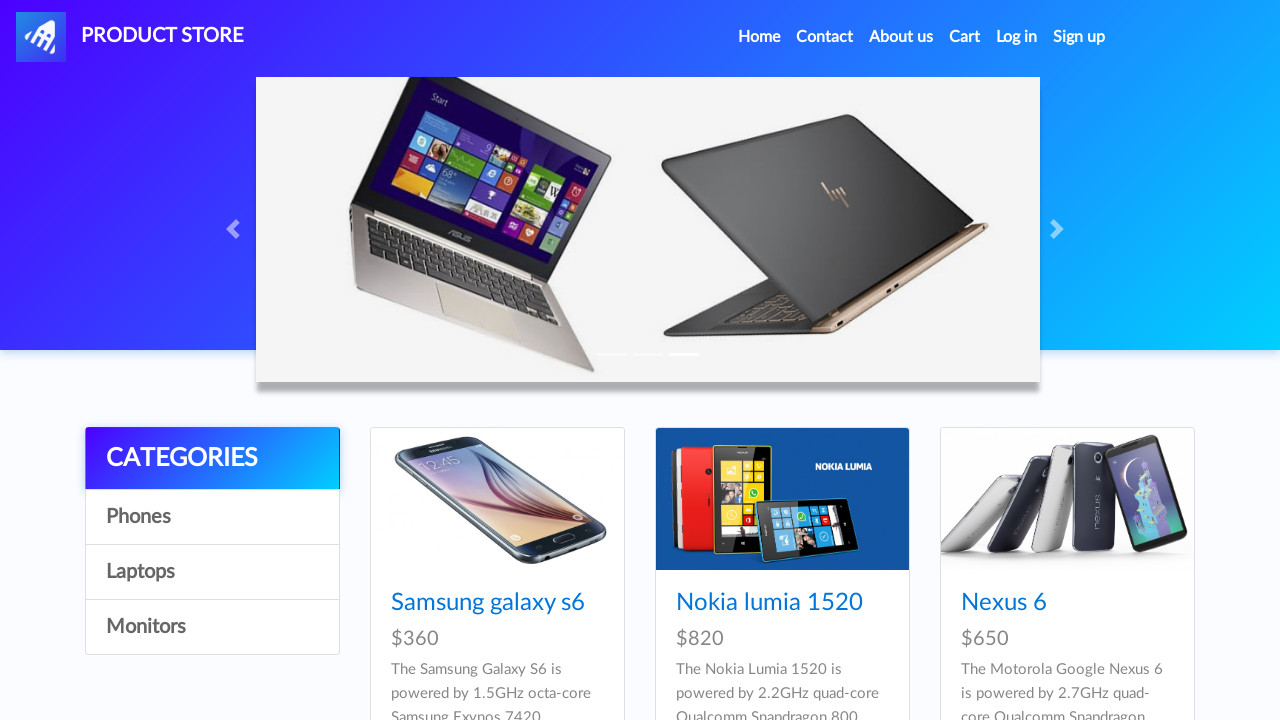

Verified that action button is enabled and clickable
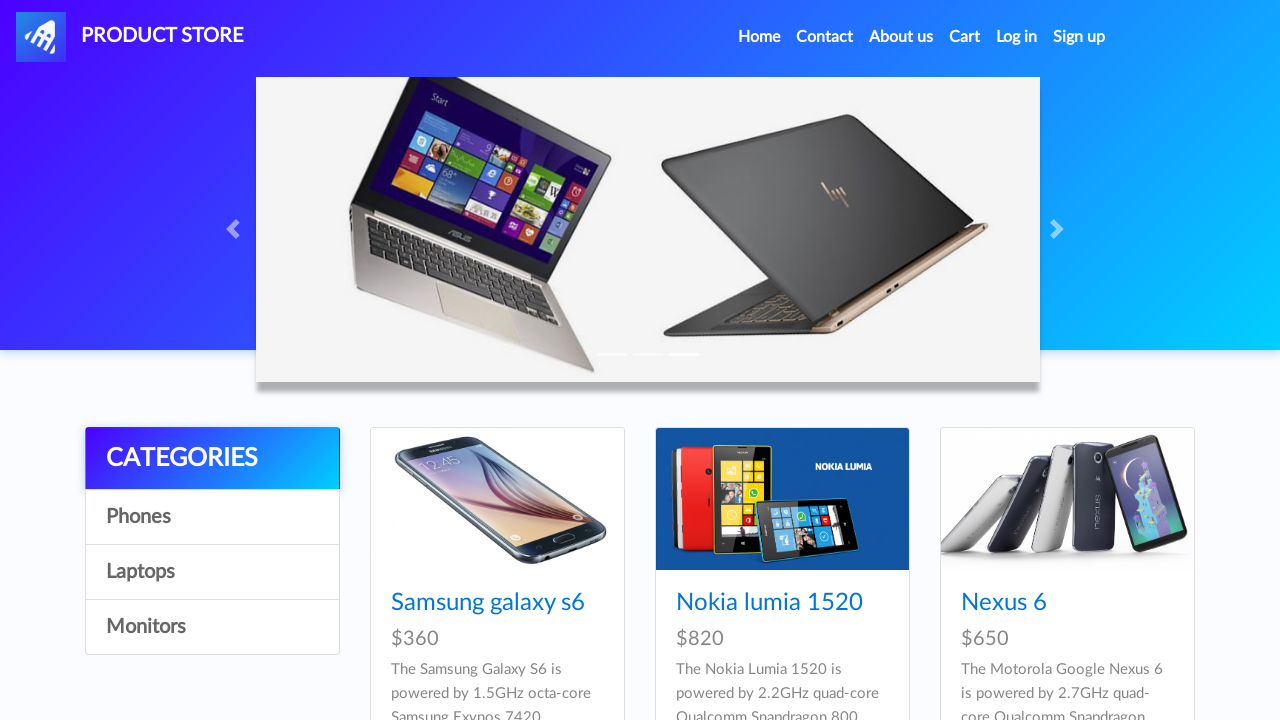

Queried for button elements in product card
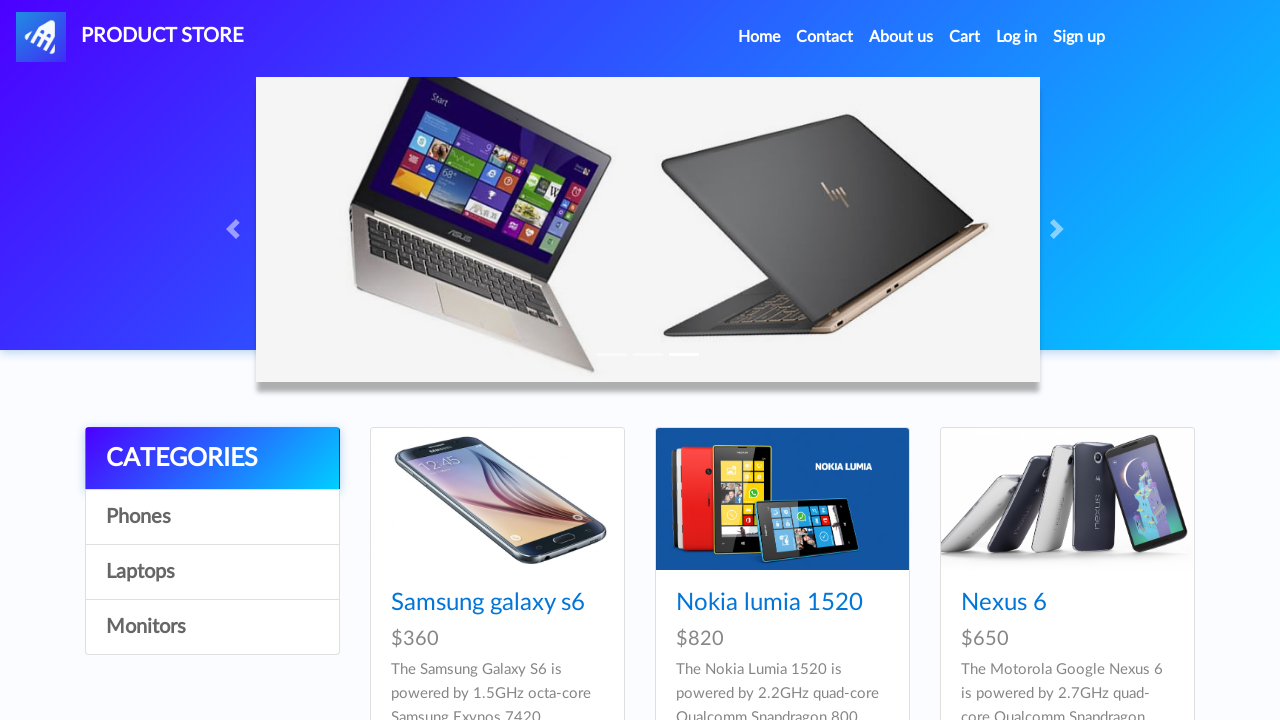

Fallback: Queried for anchor link elements in product card
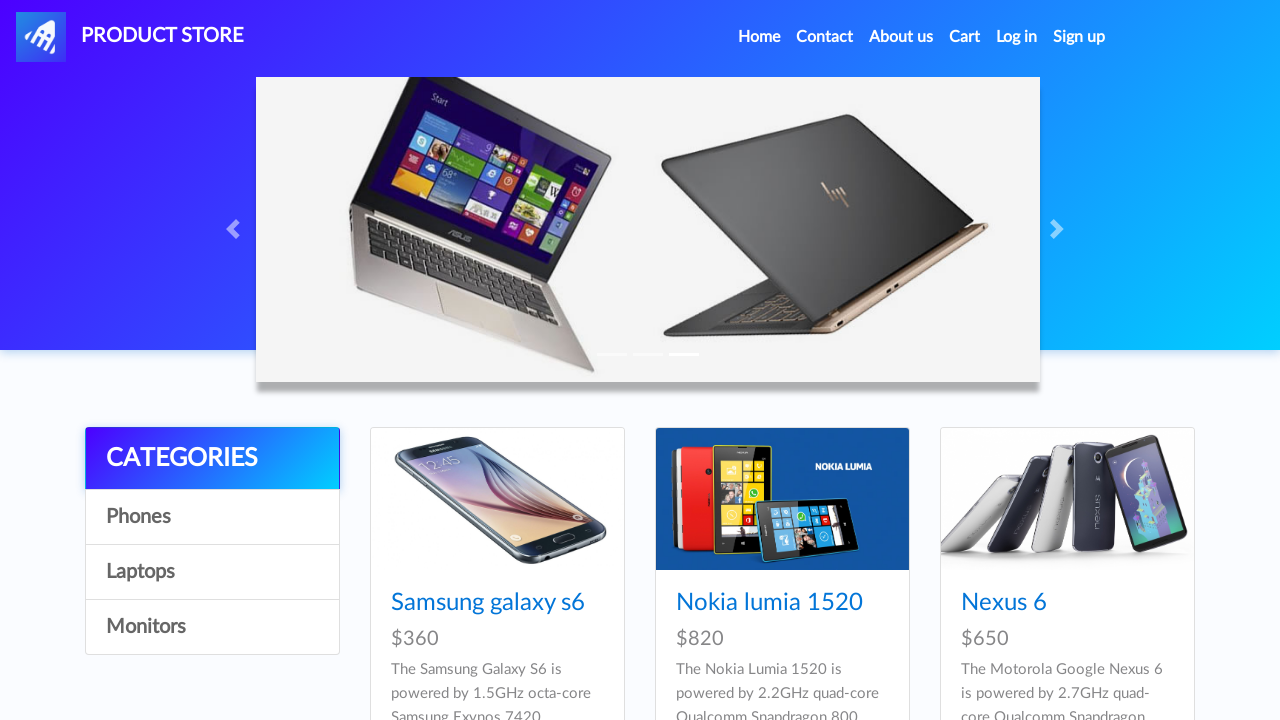

Verified that product card has at least one action button
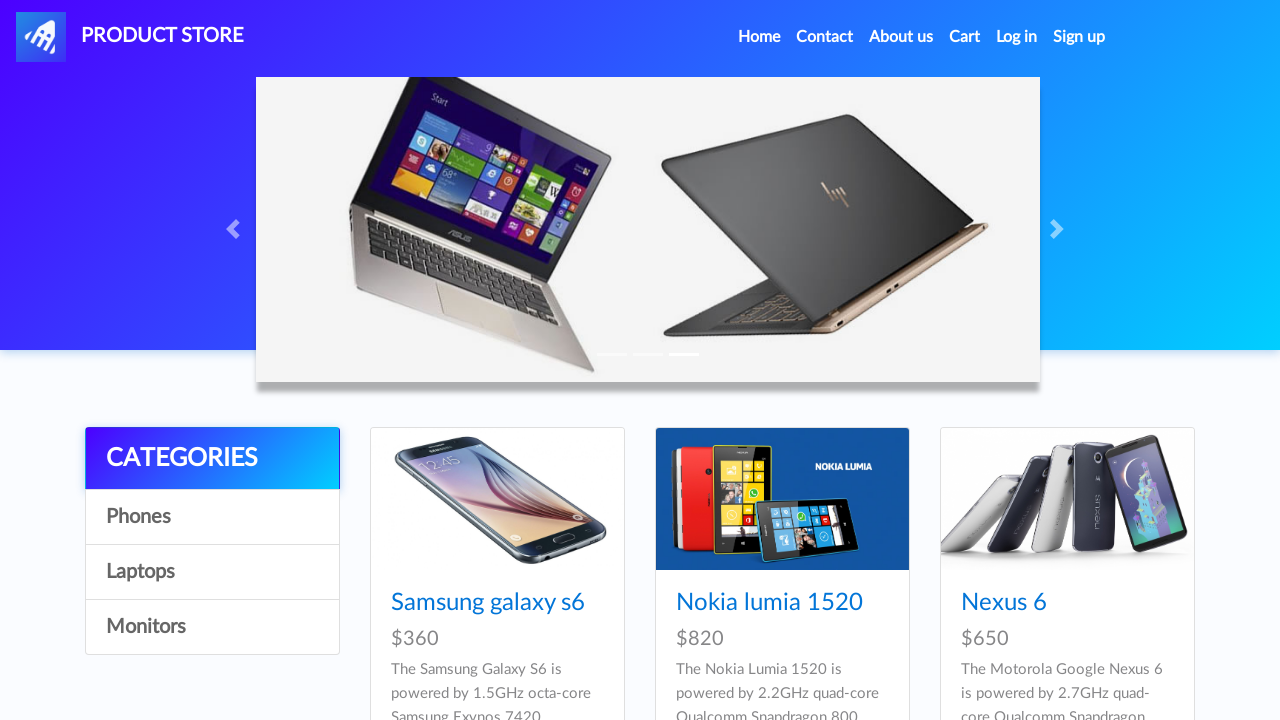

Verified that action button is enabled and clickable
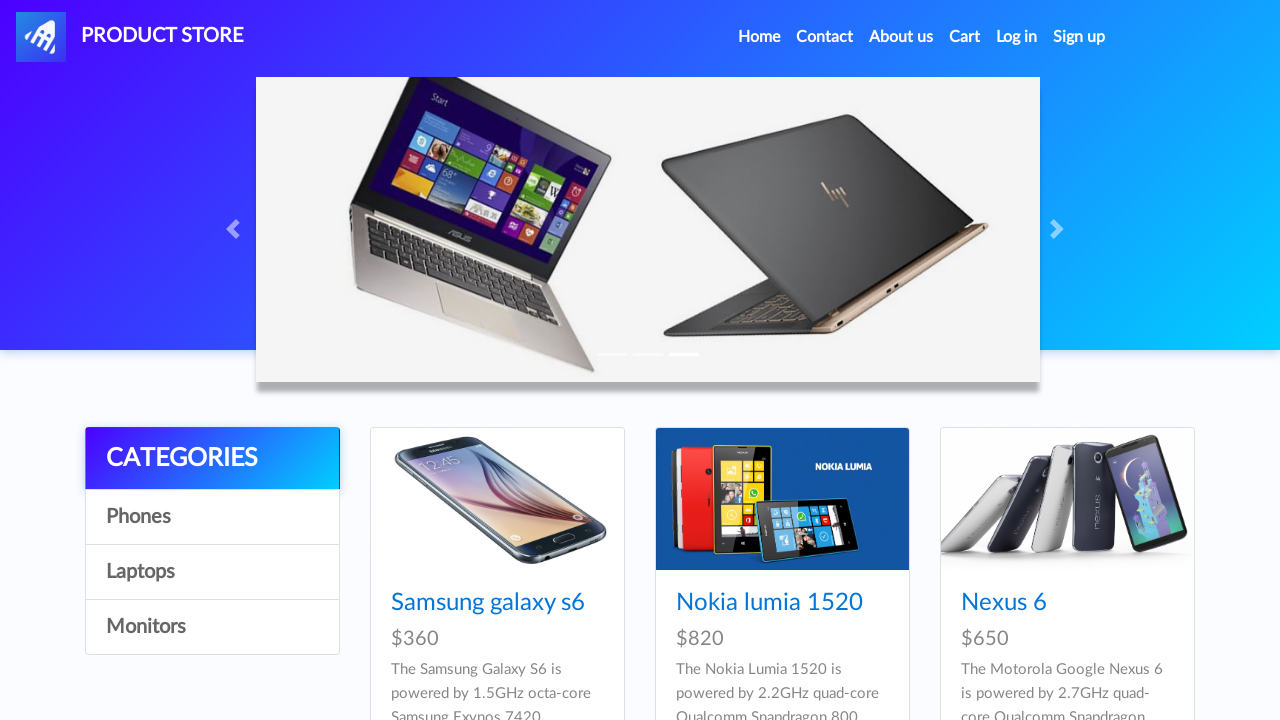

Verified that action button is enabled and clickable
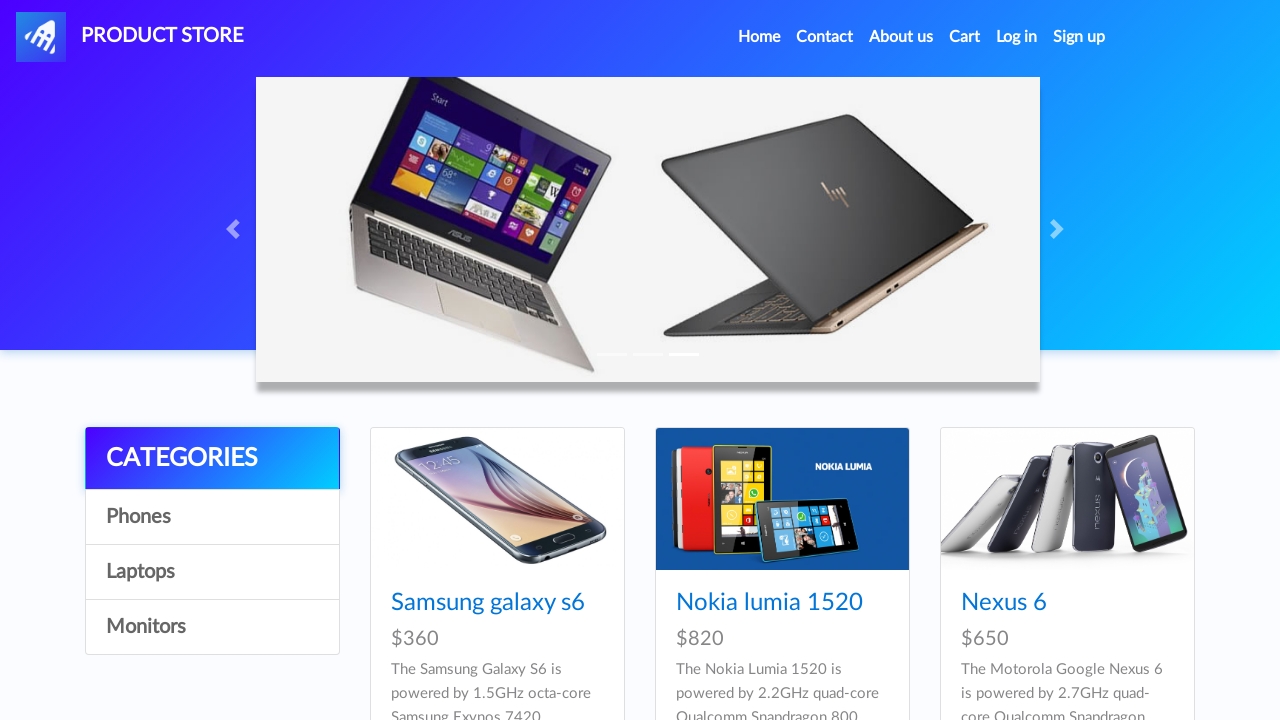

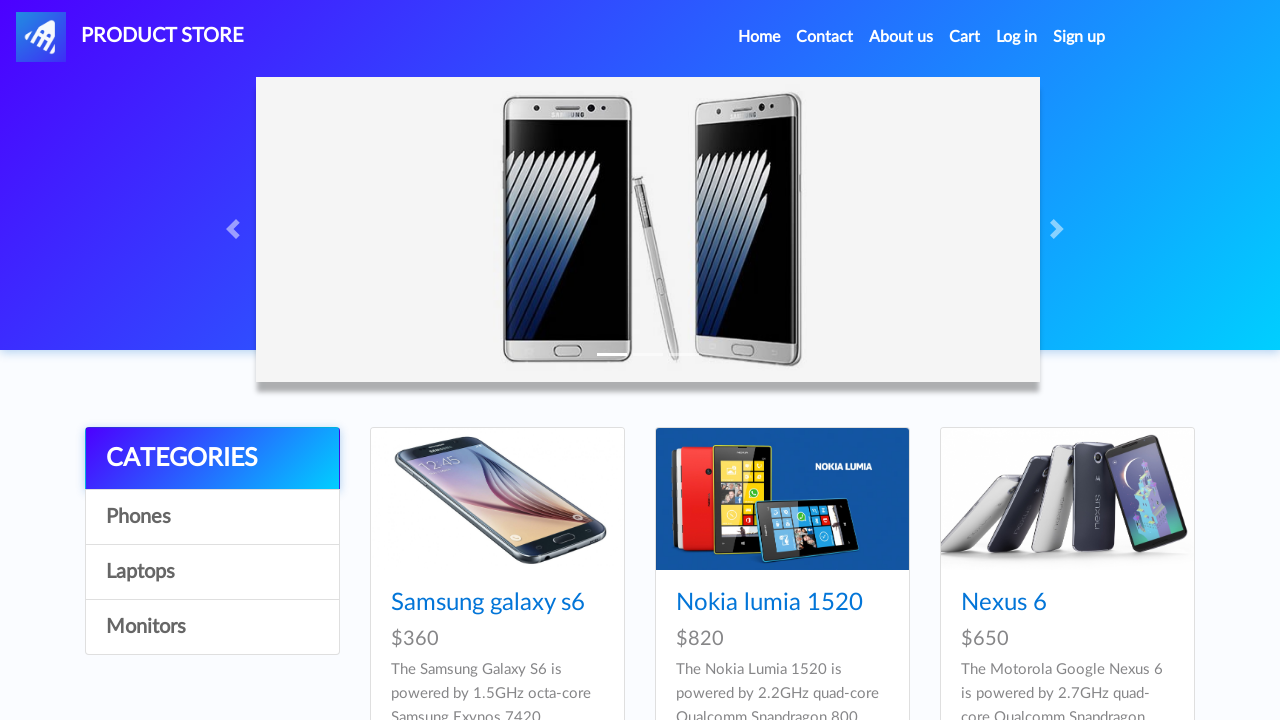